Tests the field selection checkboxes behavior including select all functionality

Starting URL: https://uzman.firat.edu.tr/

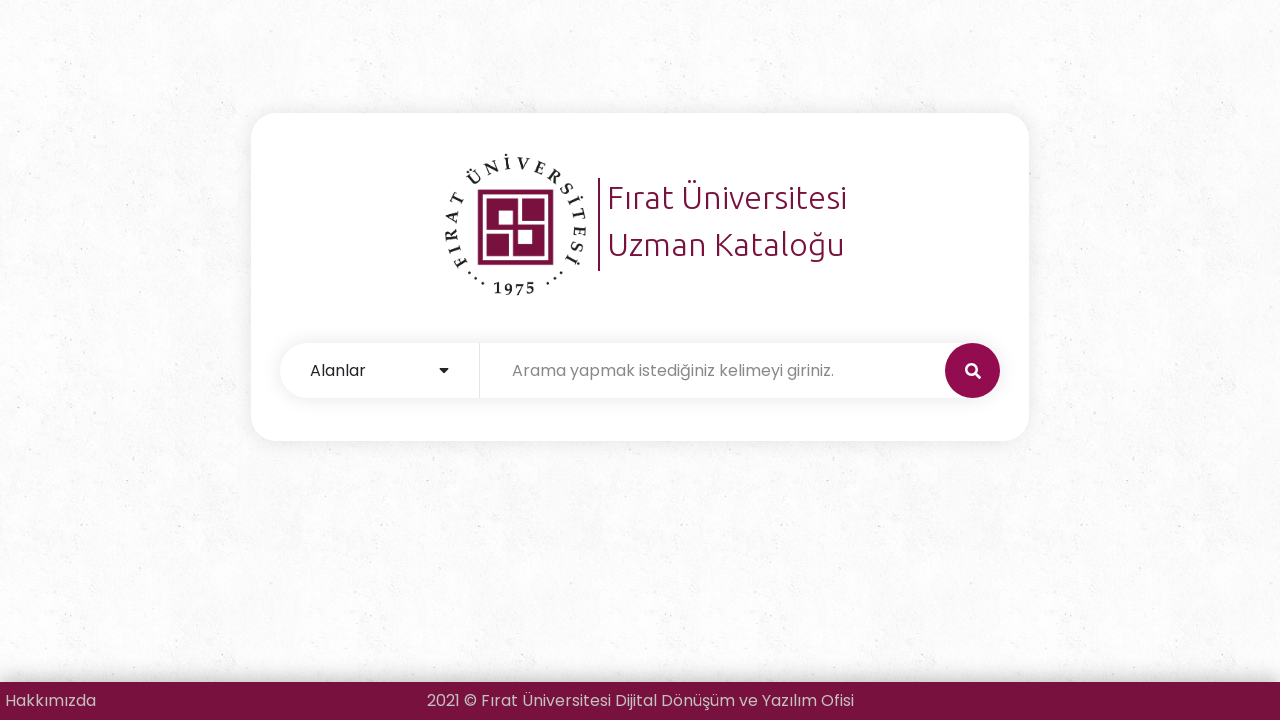

Hovered over field selector dropdown at (380, 371) on .input-select-click
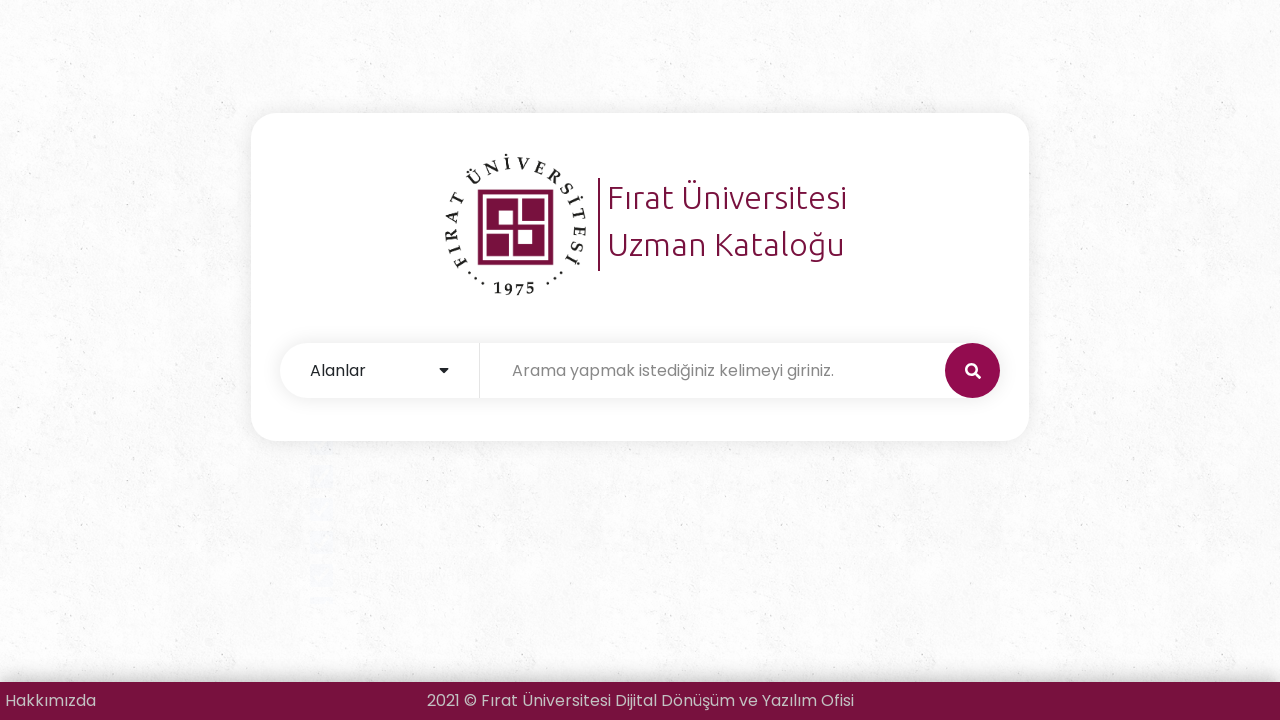

Retrieved all field checkboxes from the selector
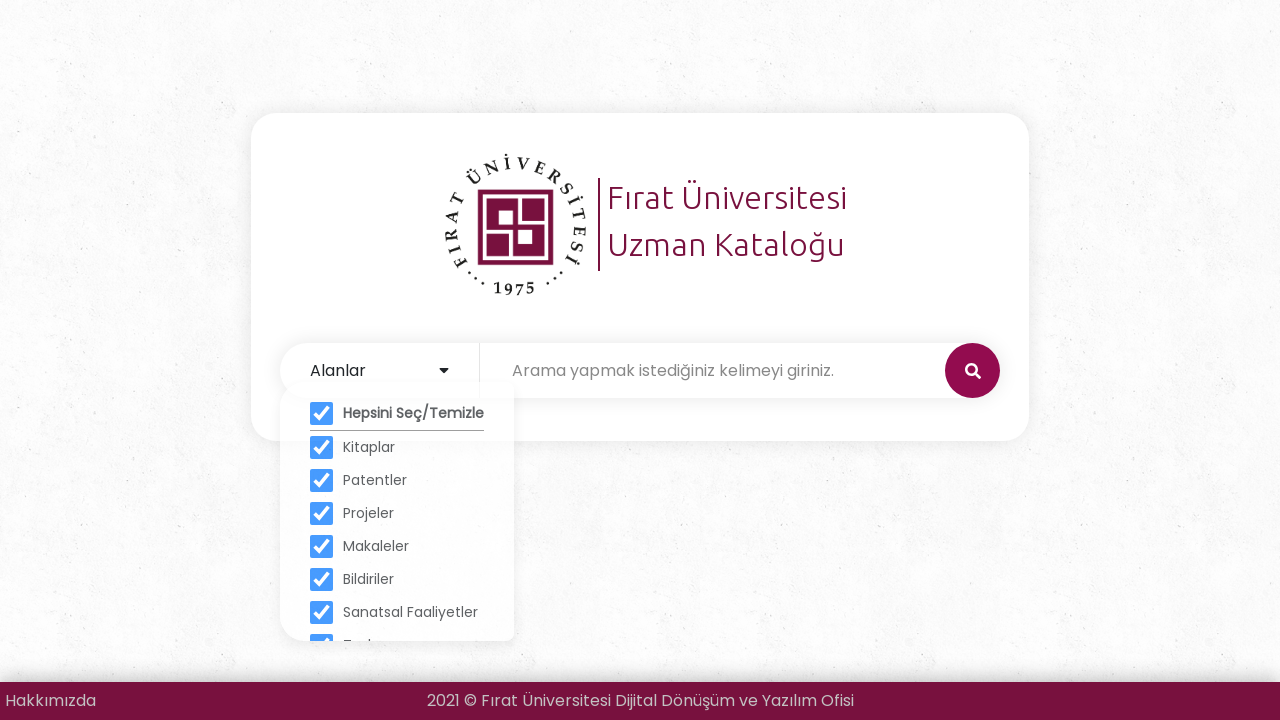

Unchecked field checkbox at index 1 at (322, 410) on .input-select input >> nth=1
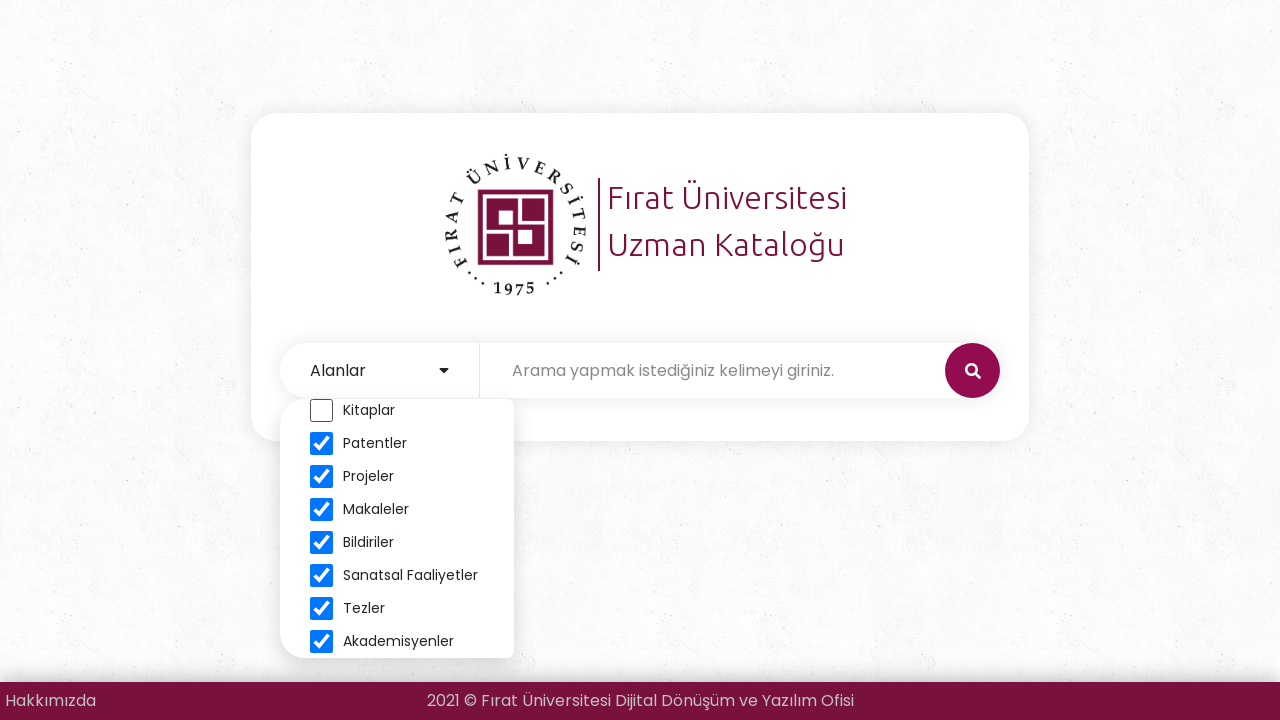

Verified field checkbox at index 1 is unchecked
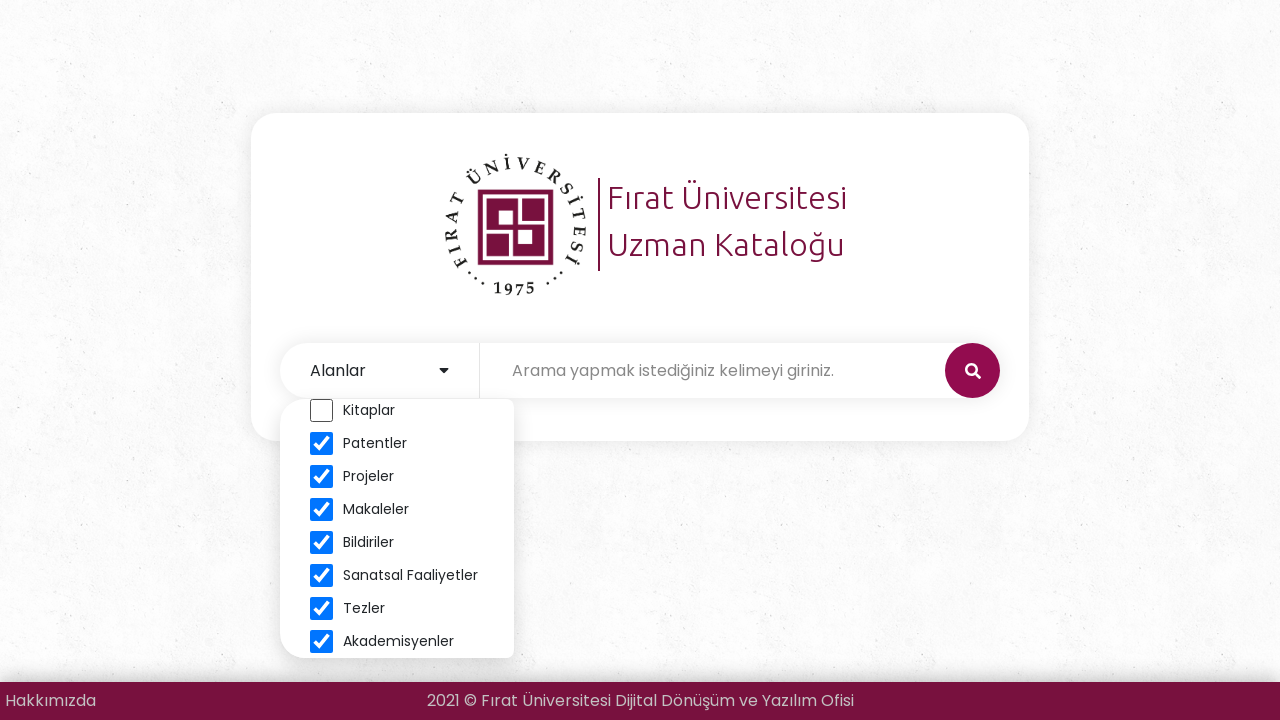

Unchecked field checkbox at index 2 at (322, 444) on .input-select input >> nth=2
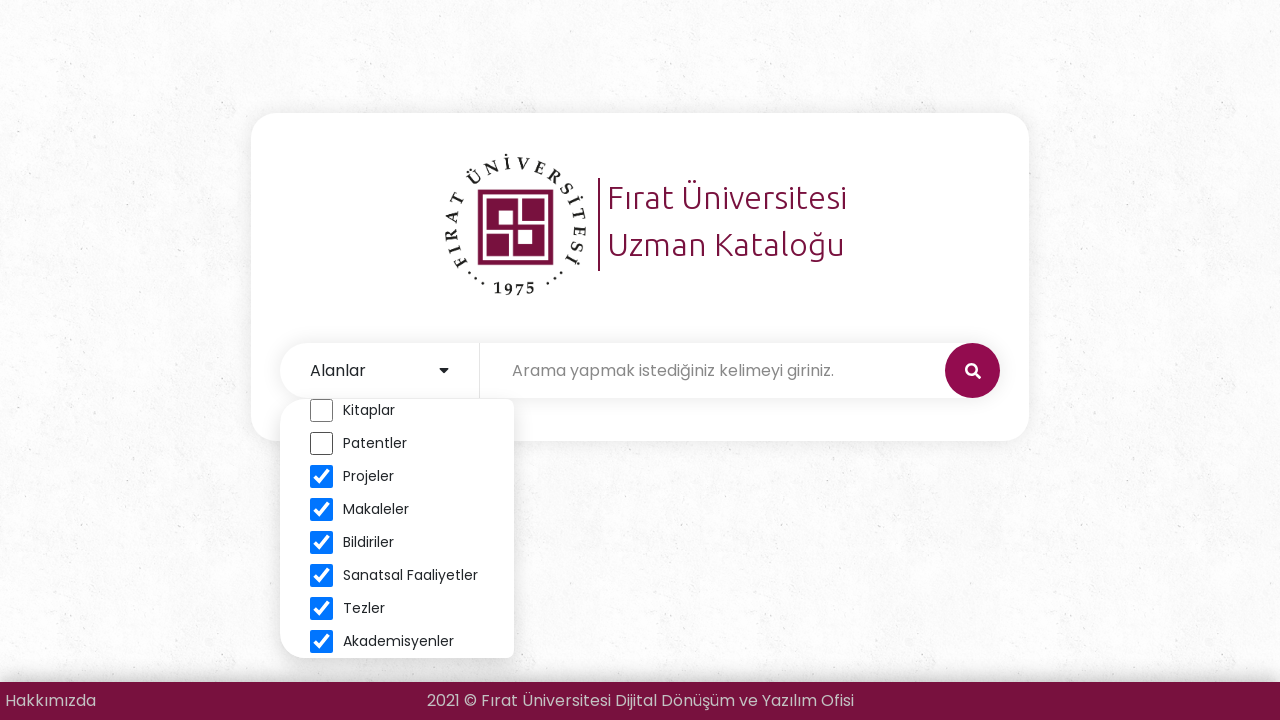

Verified field checkbox at index 2 is unchecked
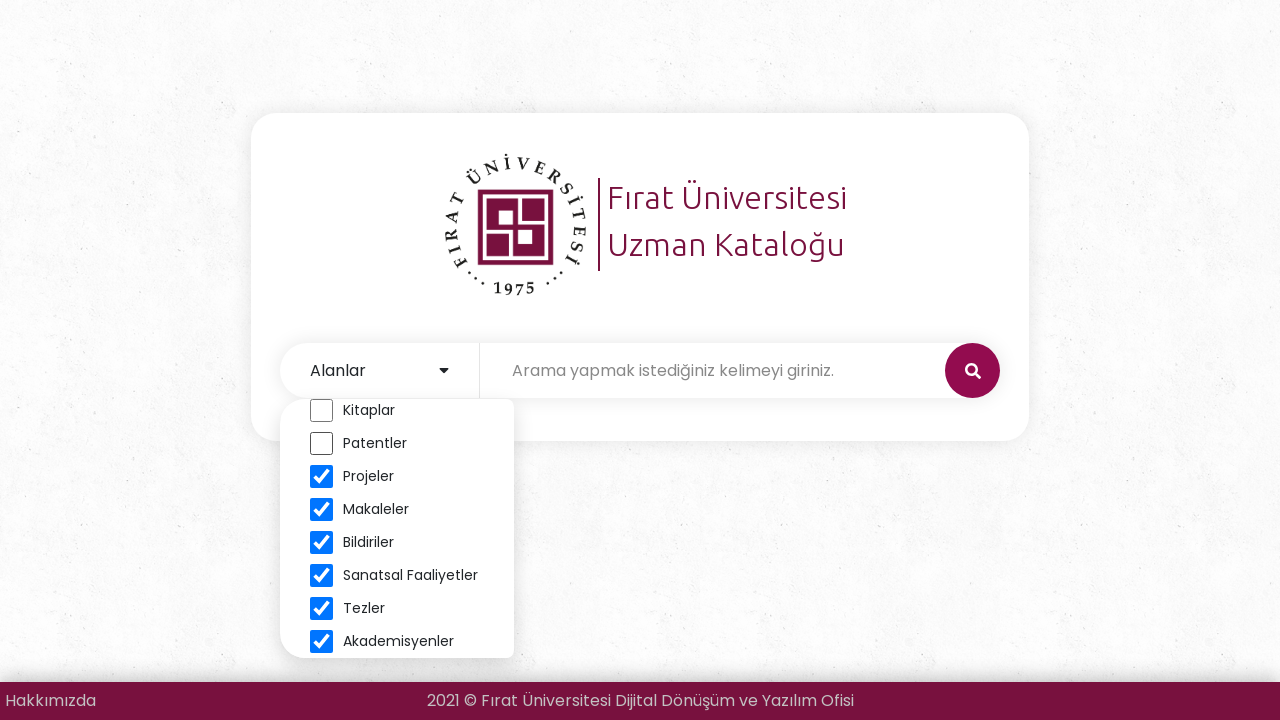

Unchecked field checkbox at index 3 at (322, 476) on .input-select input >> nth=3
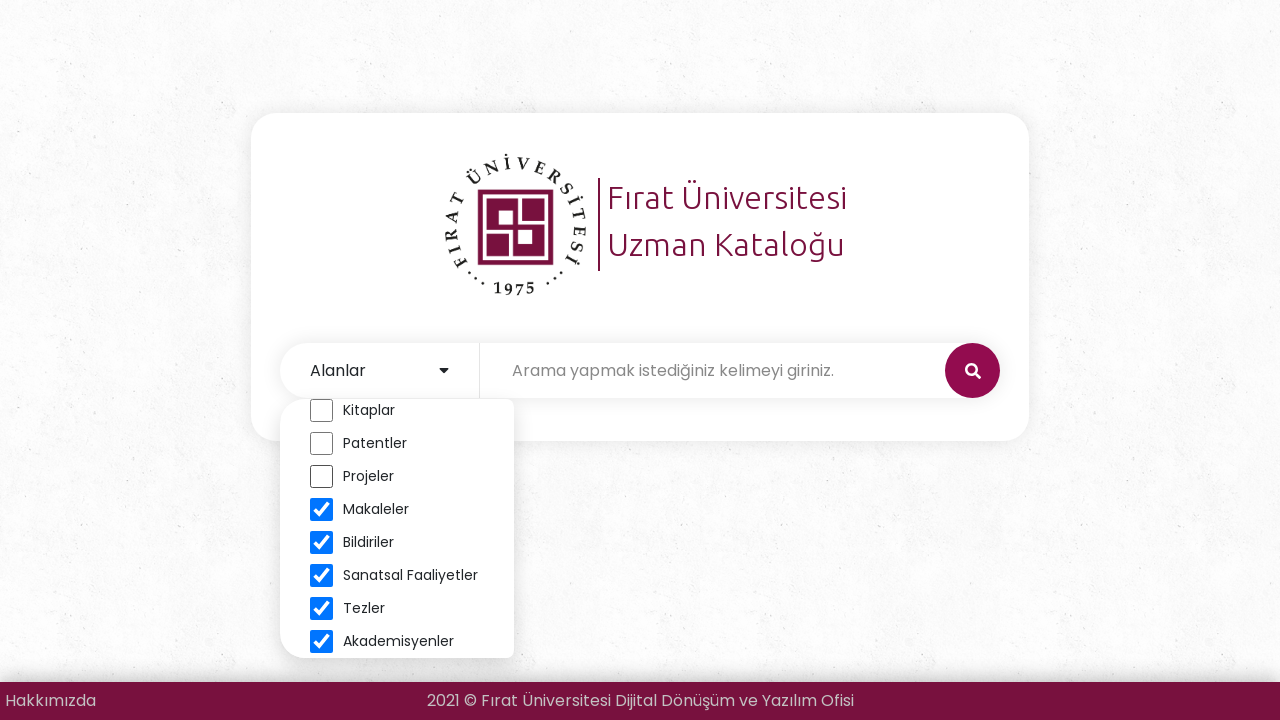

Verified field checkbox at index 3 is unchecked
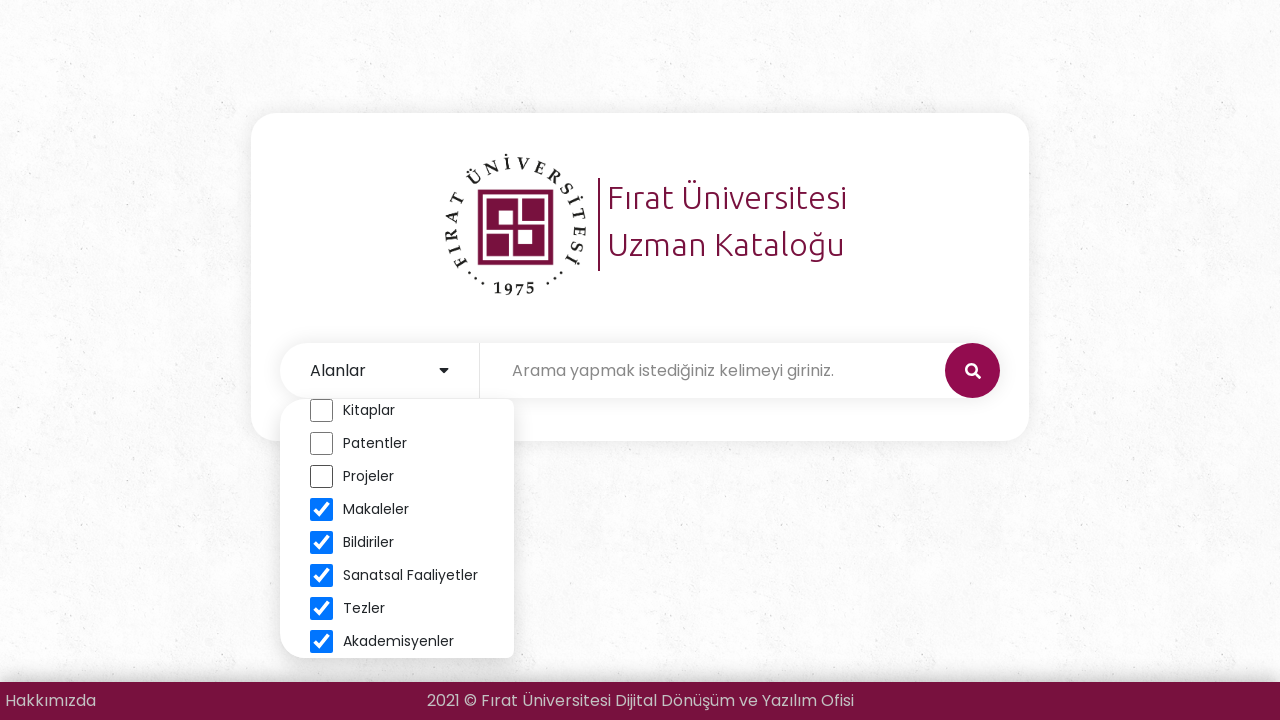

Unchecked field checkbox at index 4 at (322, 510) on .input-select input >> nth=4
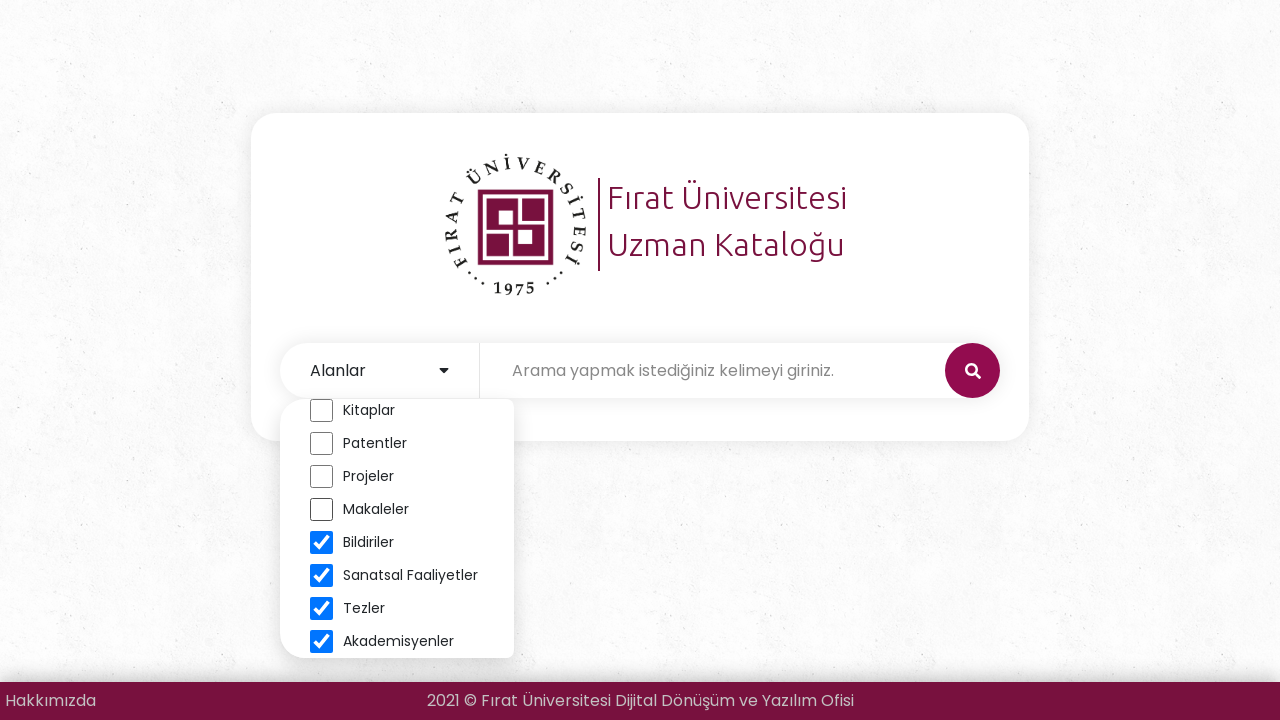

Verified field checkbox at index 4 is unchecked
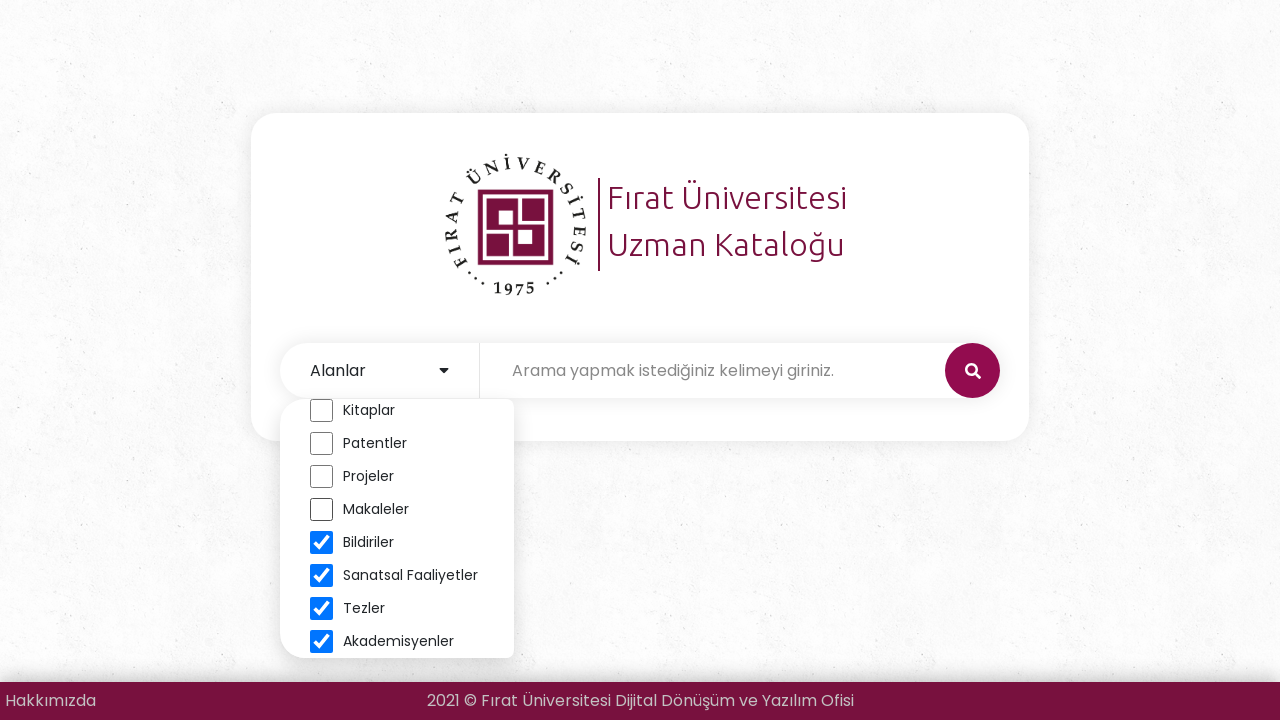

Unchecked field checkbox at index 5 at (322, 542) on .input-select input >> nth=5
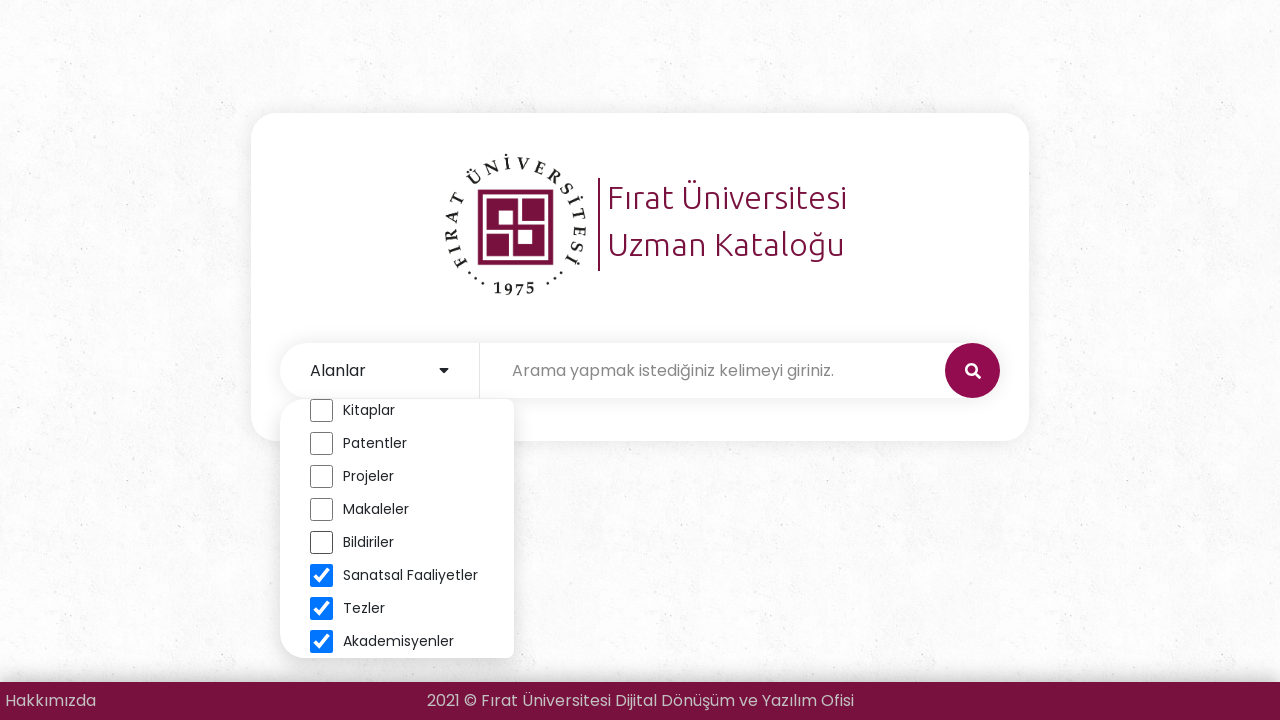

Verified field checkbox at index 5 is unchecked
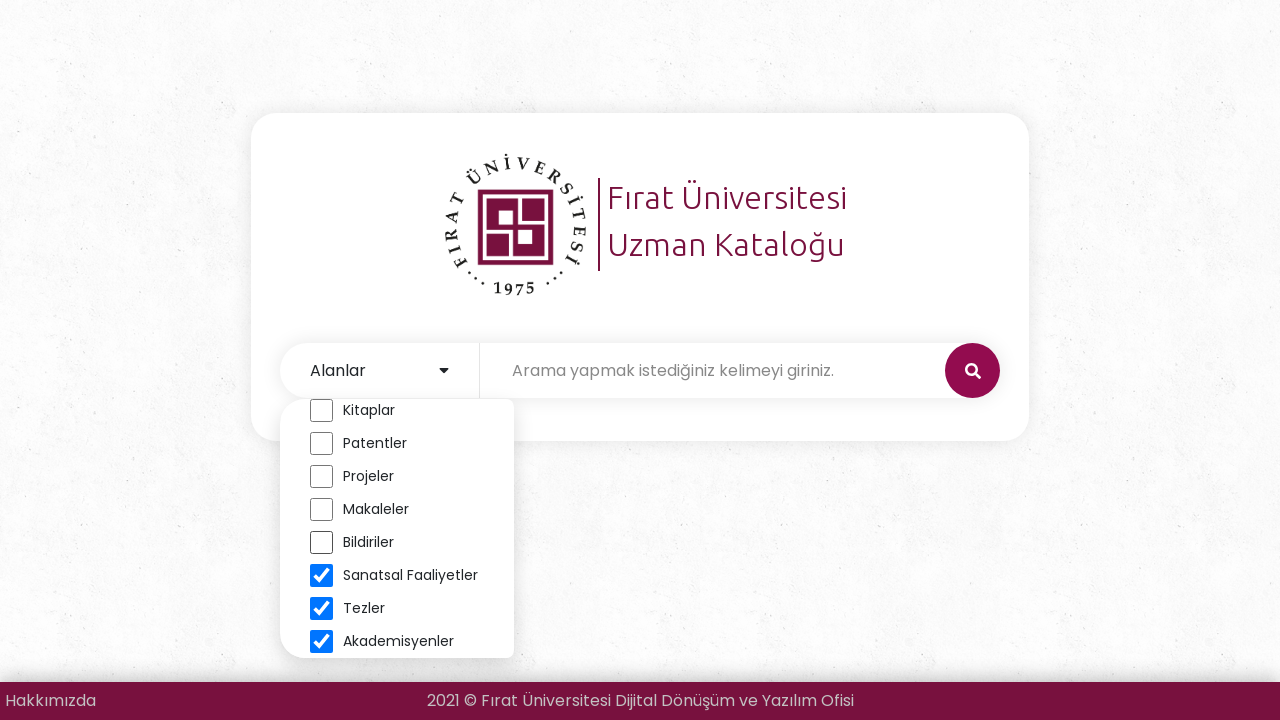

Unchecked field checkbox at index 6 at (322, 576) on .input-select input >> nth=6
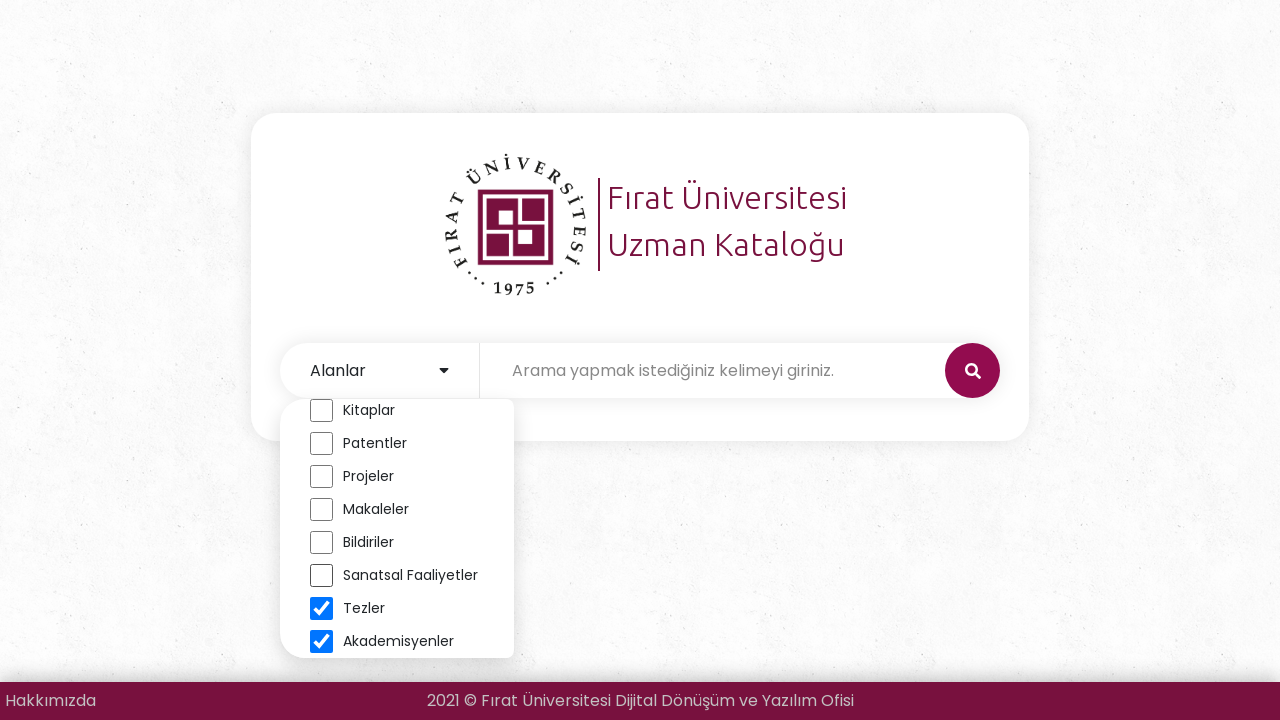

Verified field checkbox at index 6 is unchecked
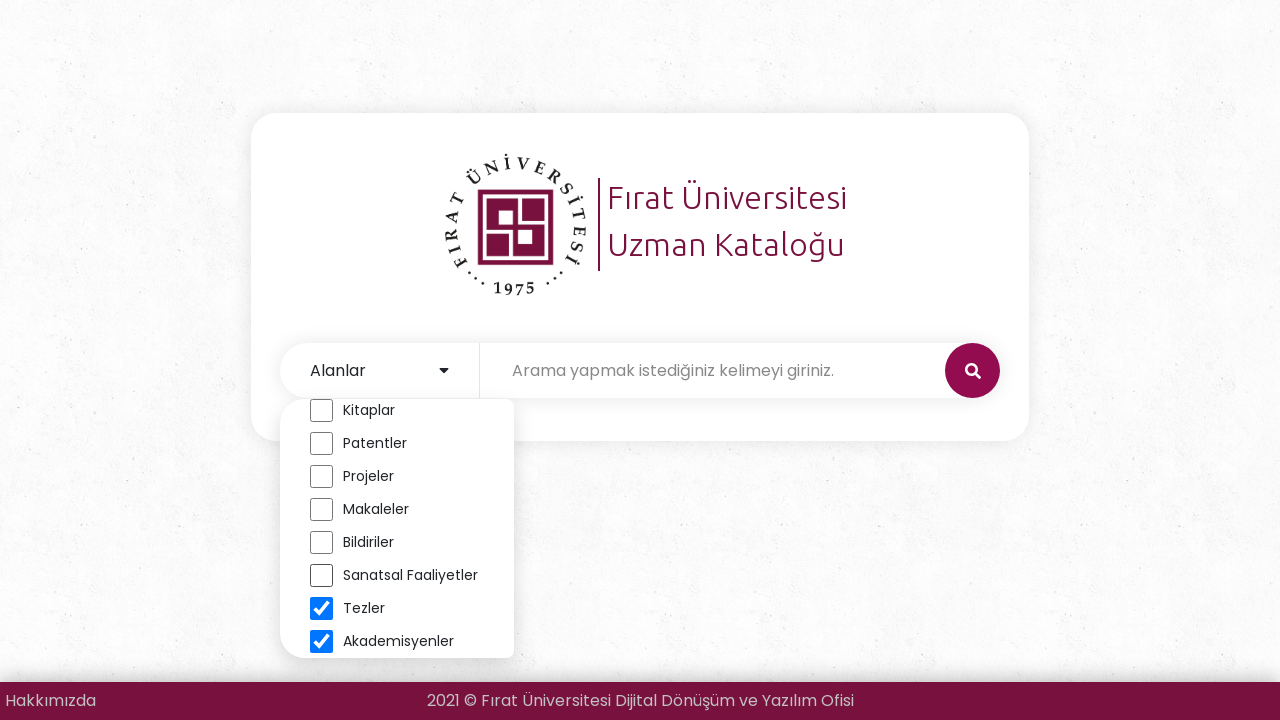

Unchecked field checkbox at index 7 at (322, 608) on .input-select input >> nth=7
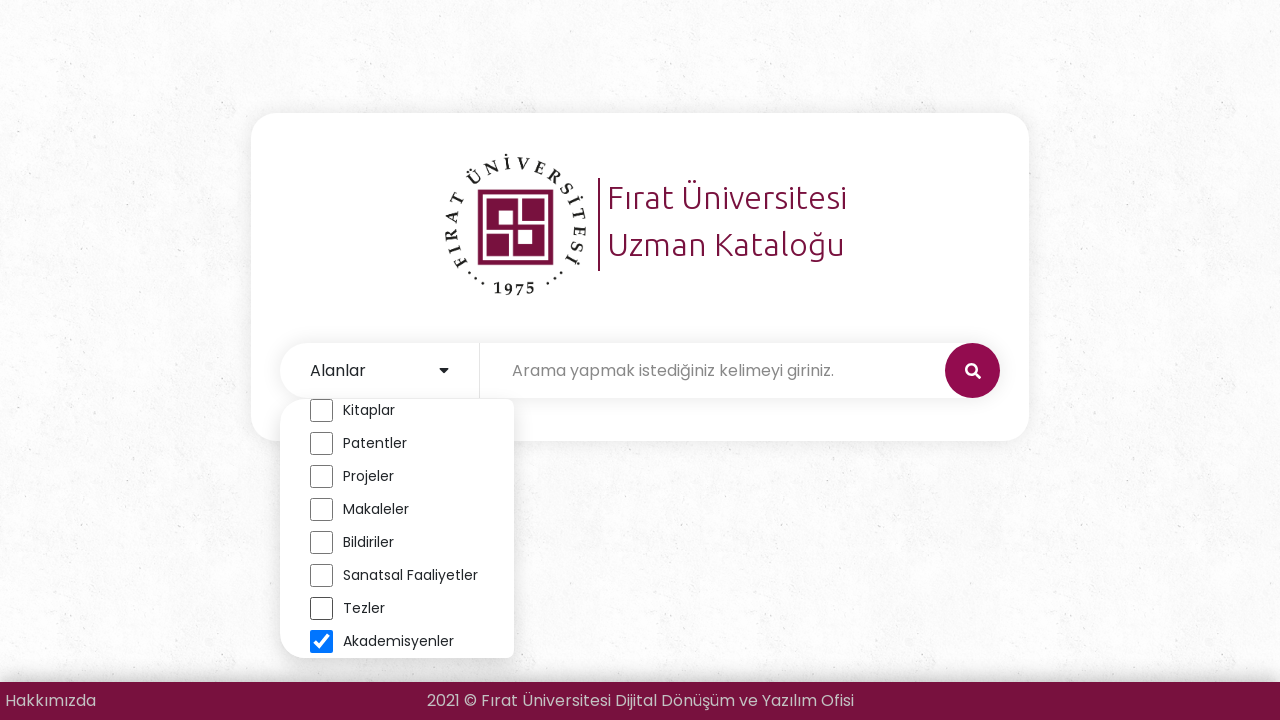

Verified field checkbox at index 7 is unchecked
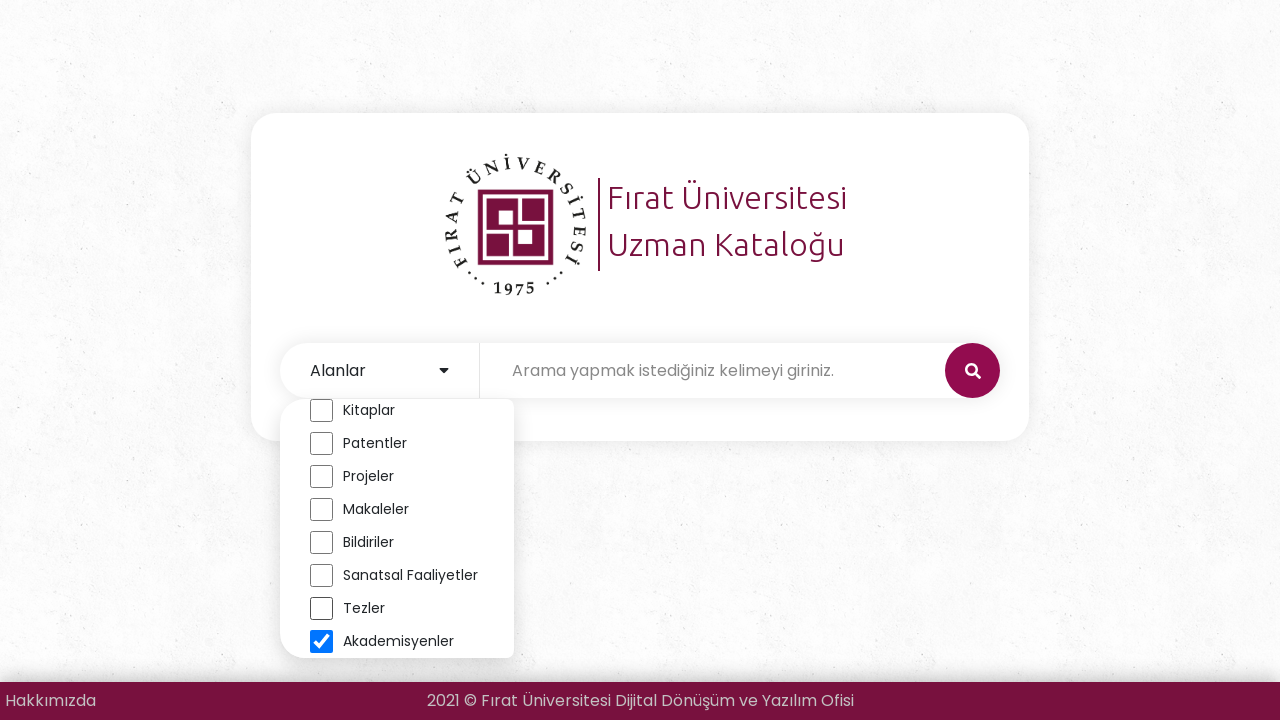

Unchecked field checkbox at index 8 at (322, 642) on .input-select input >> nth=8
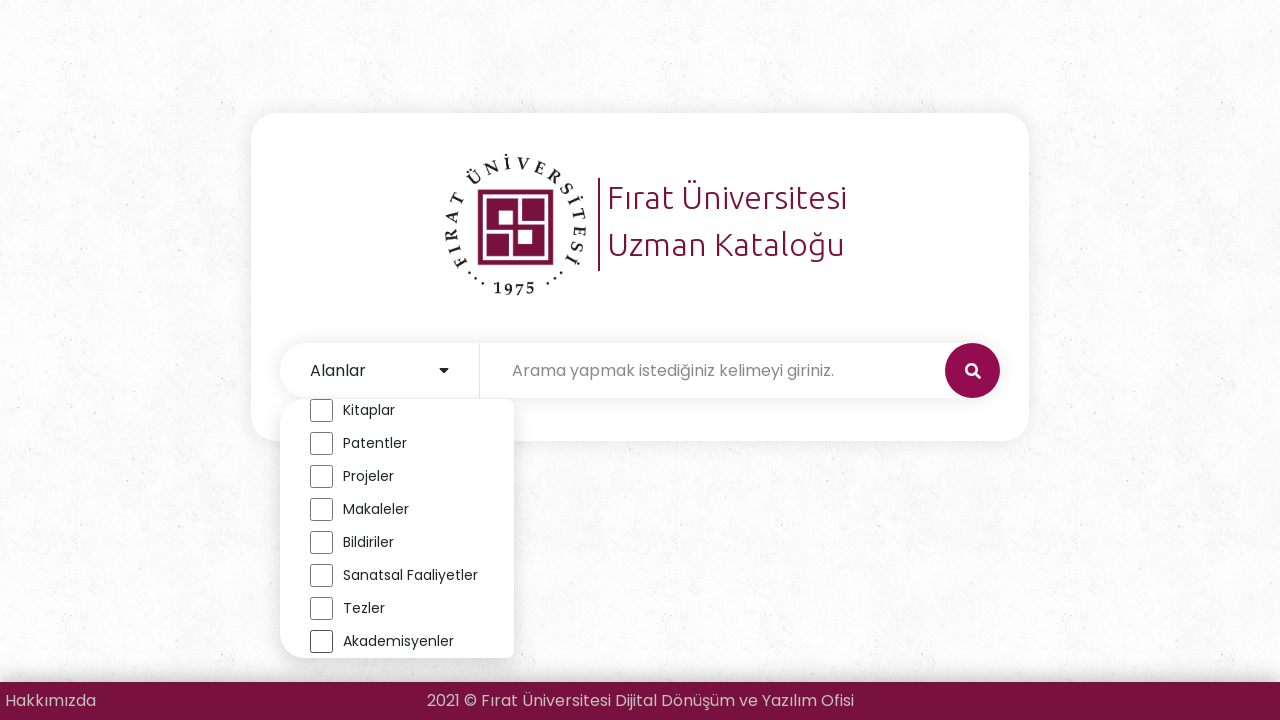

Verified field checkbox at index 8 is unchecked
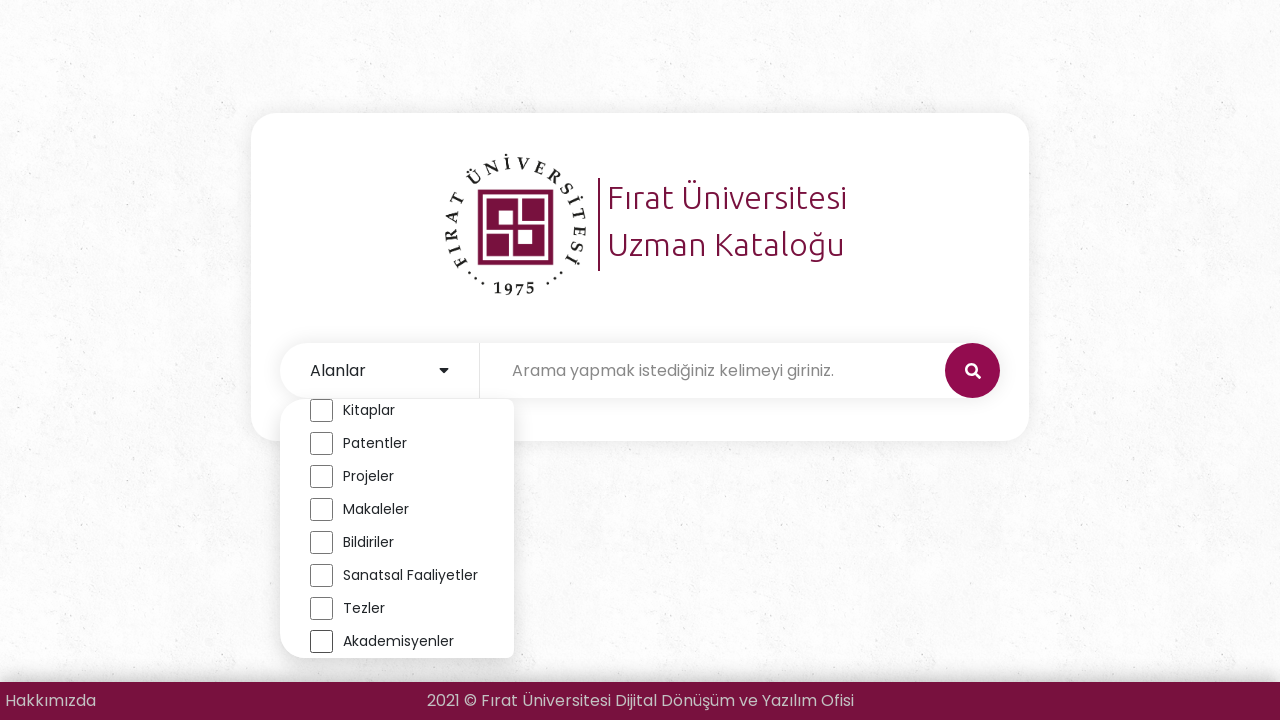

Unchecked field checkbox at index 9 at (322, 626) on .input-select input >> nth=9
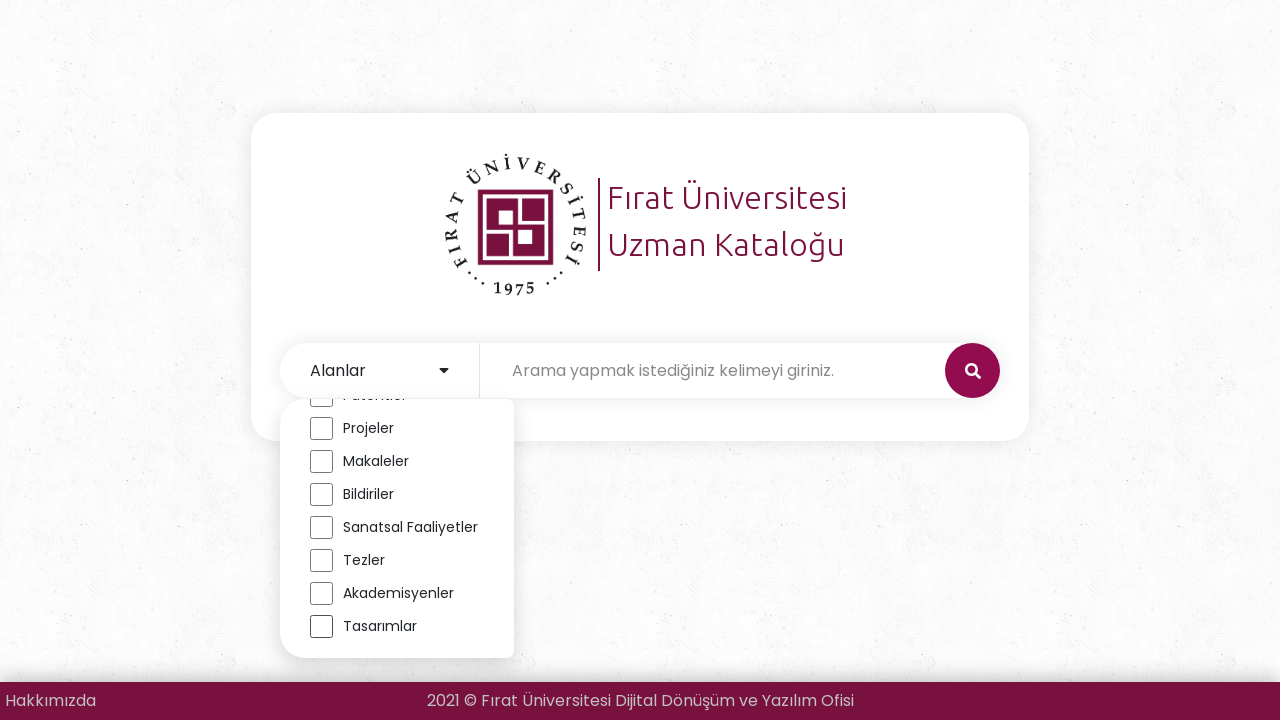

Verified field checkbox at index 9 is unchecked
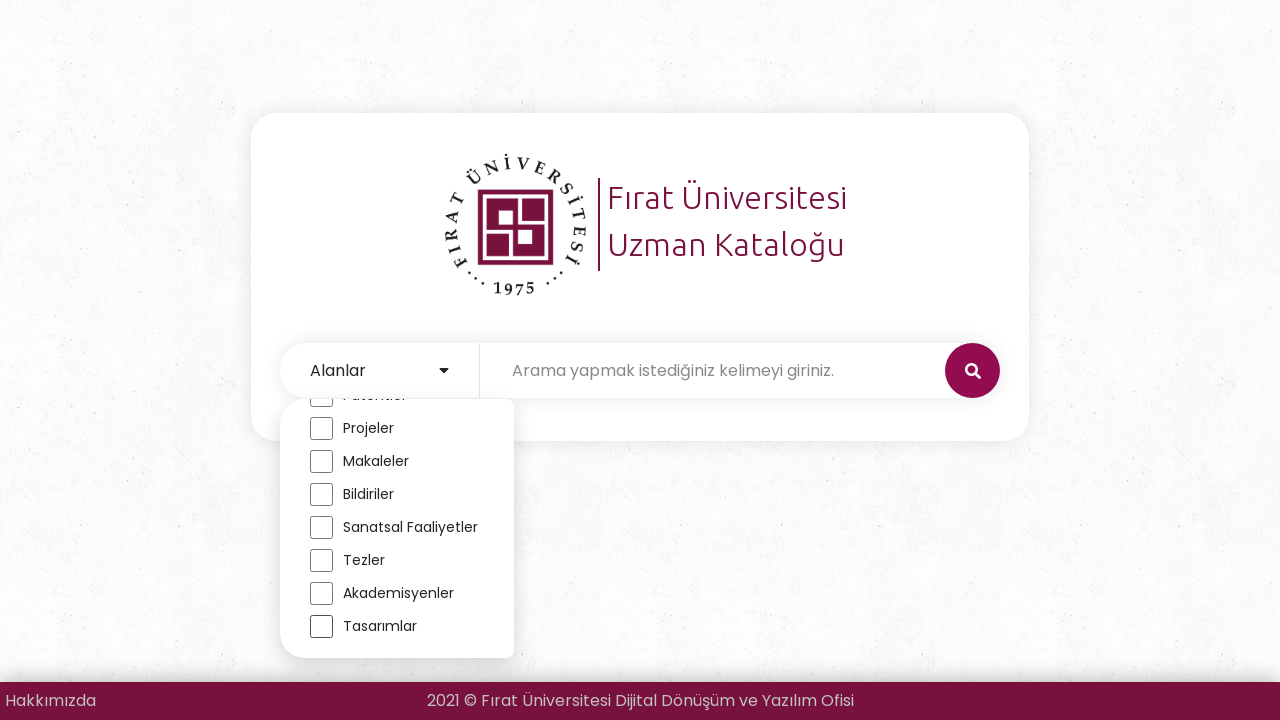

Waited 500ms for UI update
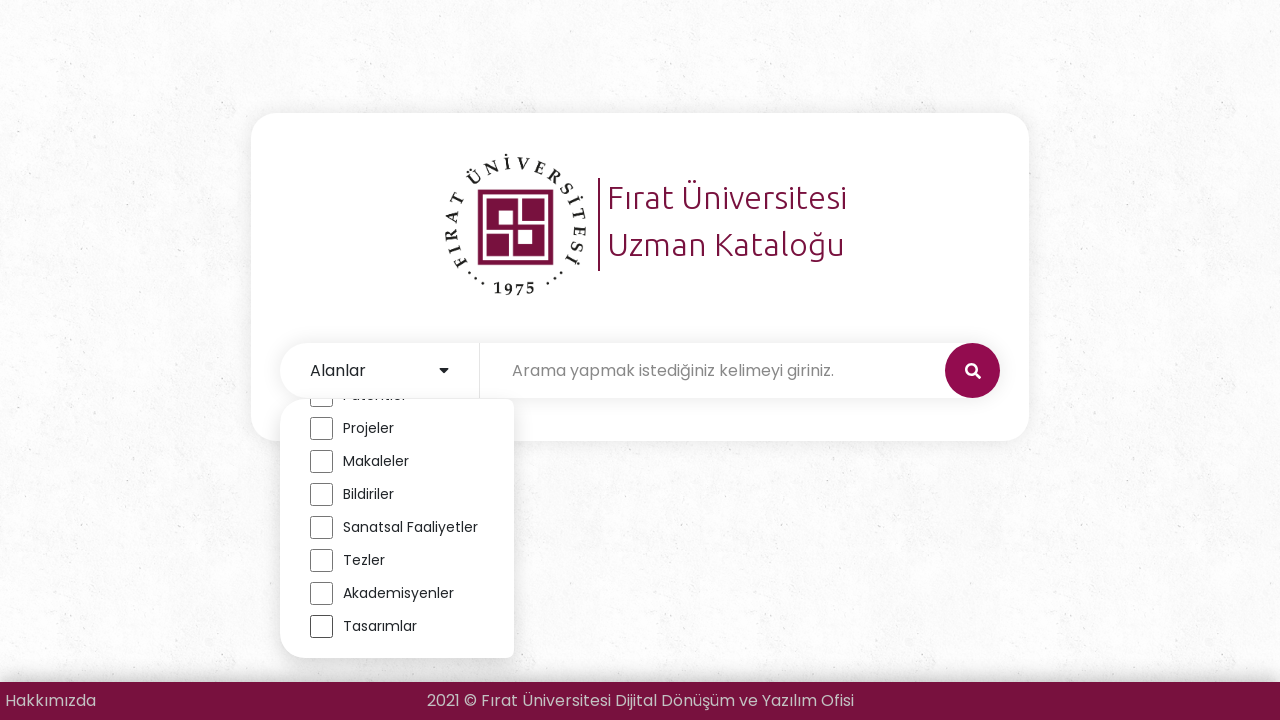

Verified first checkbox is unchecked
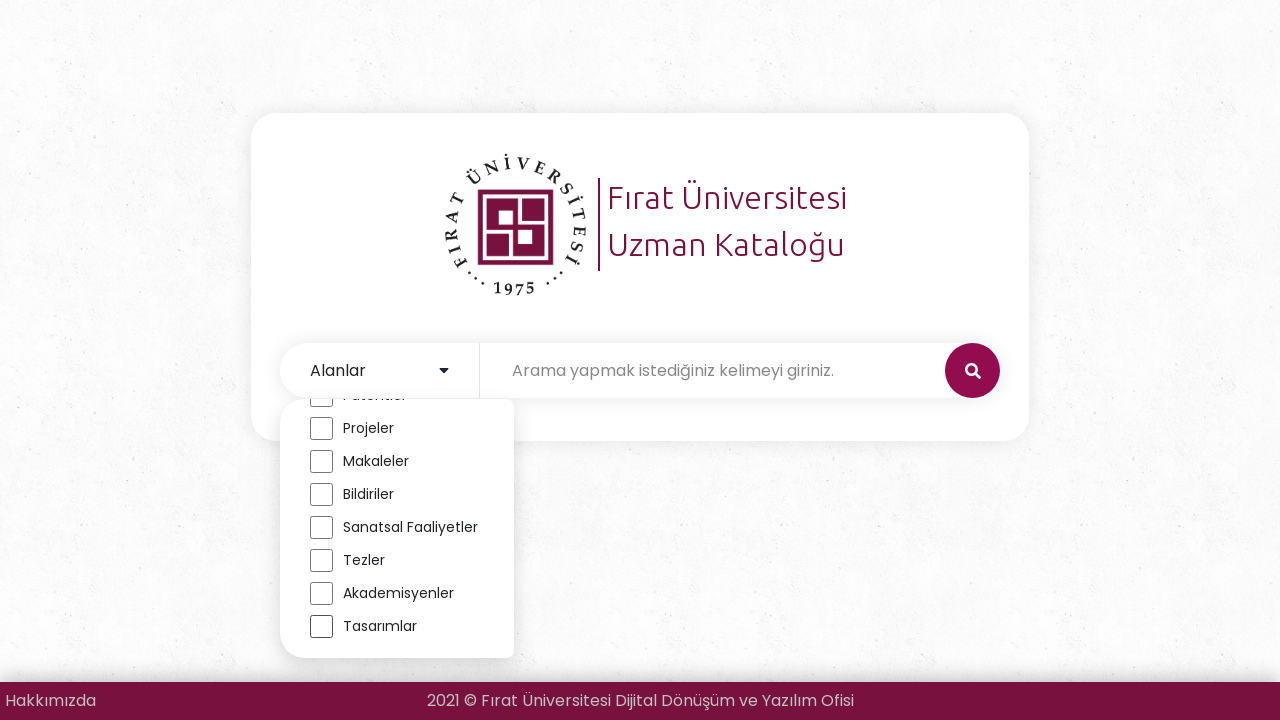

Verified field checkbox at index 1 is unchecked when first is unchecked
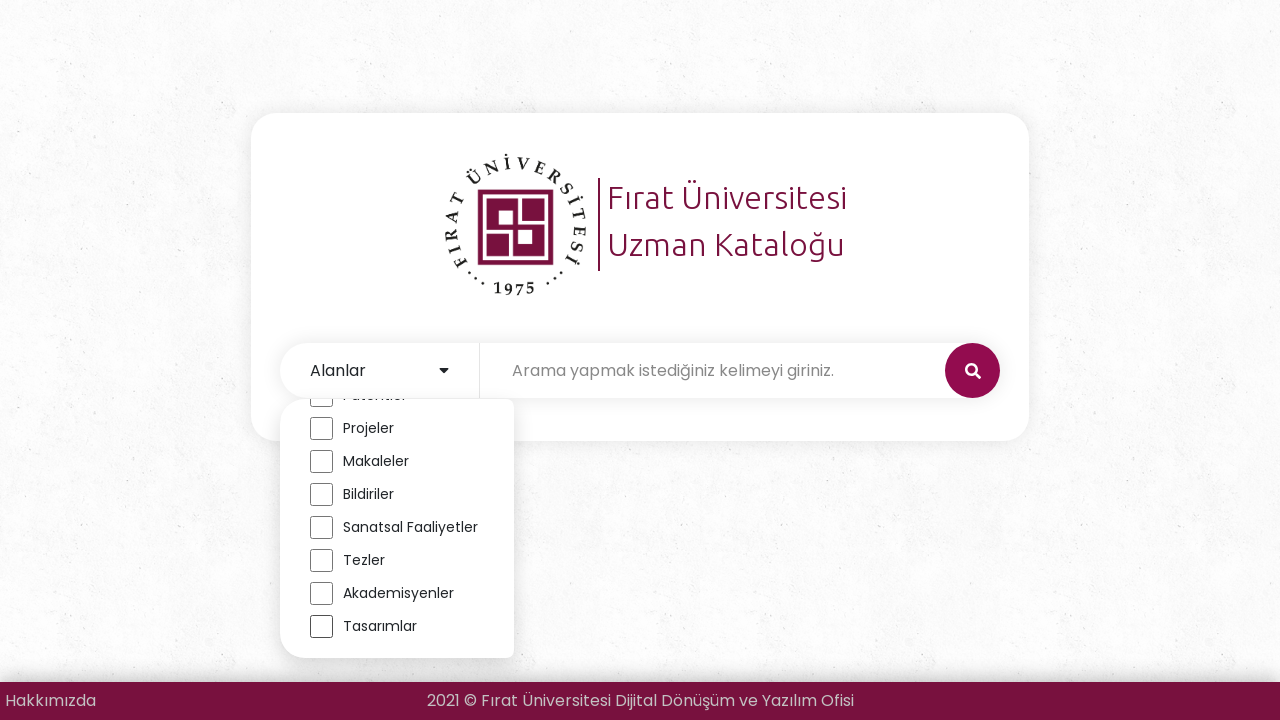

Verified field checkbox at index 2 is unchecked when first is unchecked
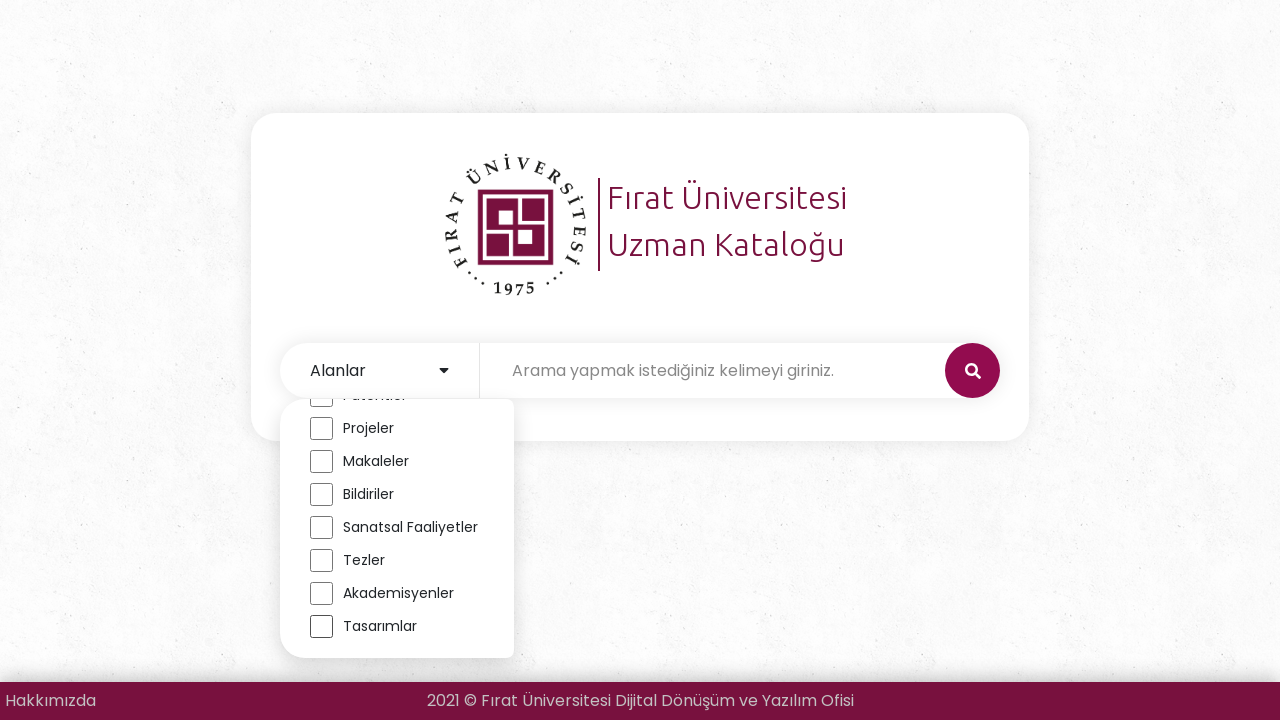

Verified field checkbox at index 3 is unchecked when first is unchecked
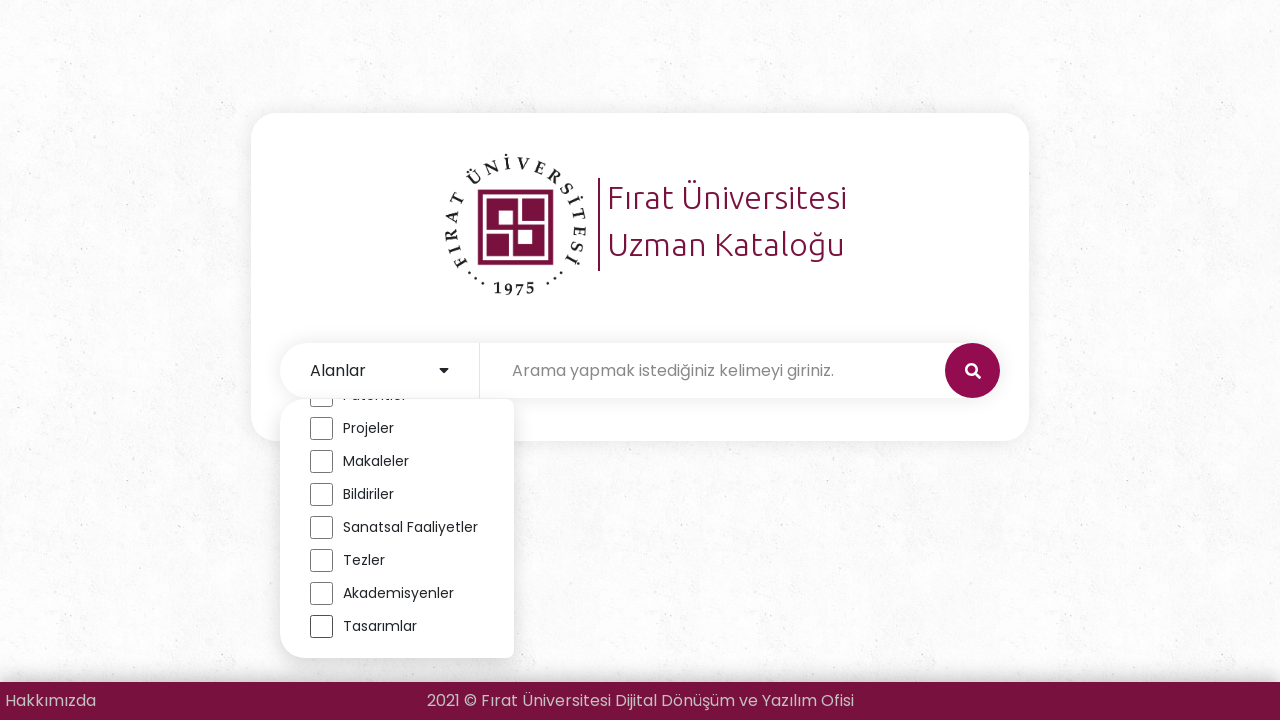

Verified field checkbox at index 4 is unchecked when first is unchecked
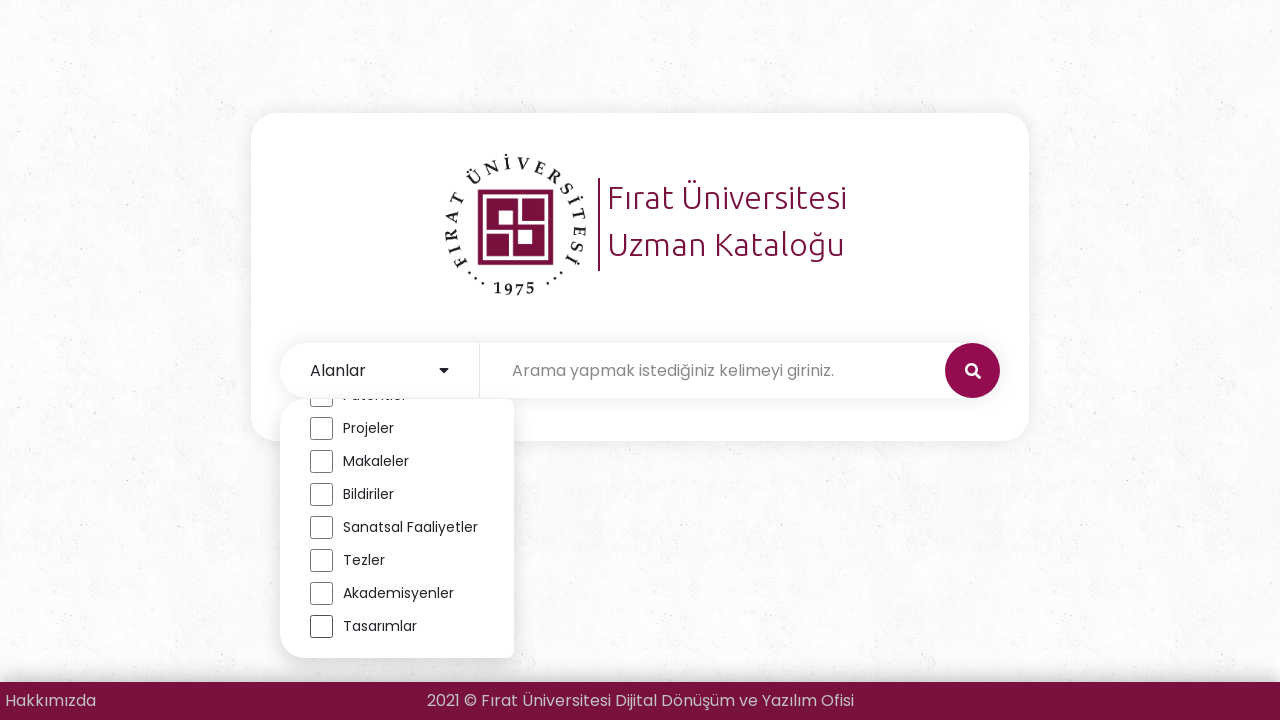

Verified field checkbox at index 5 is unchecked when first is unchecked
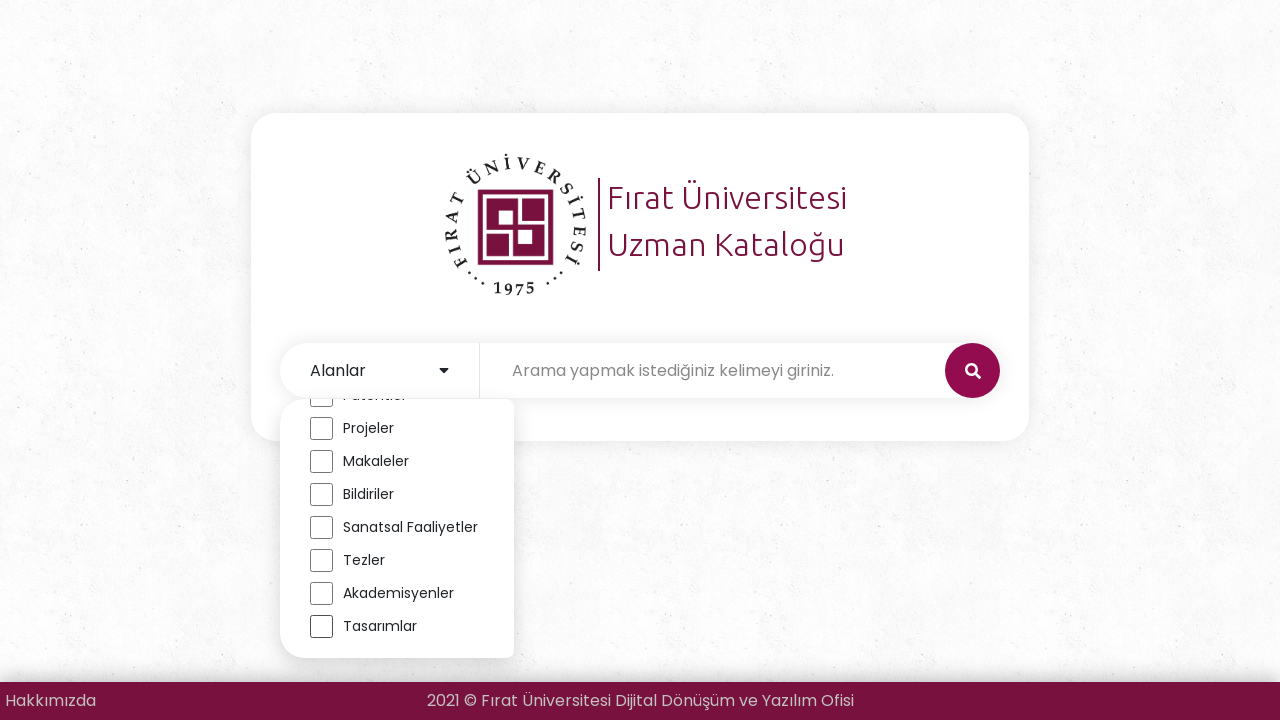

Verified field checkbox at index 6 is unchecked when first is unchecked
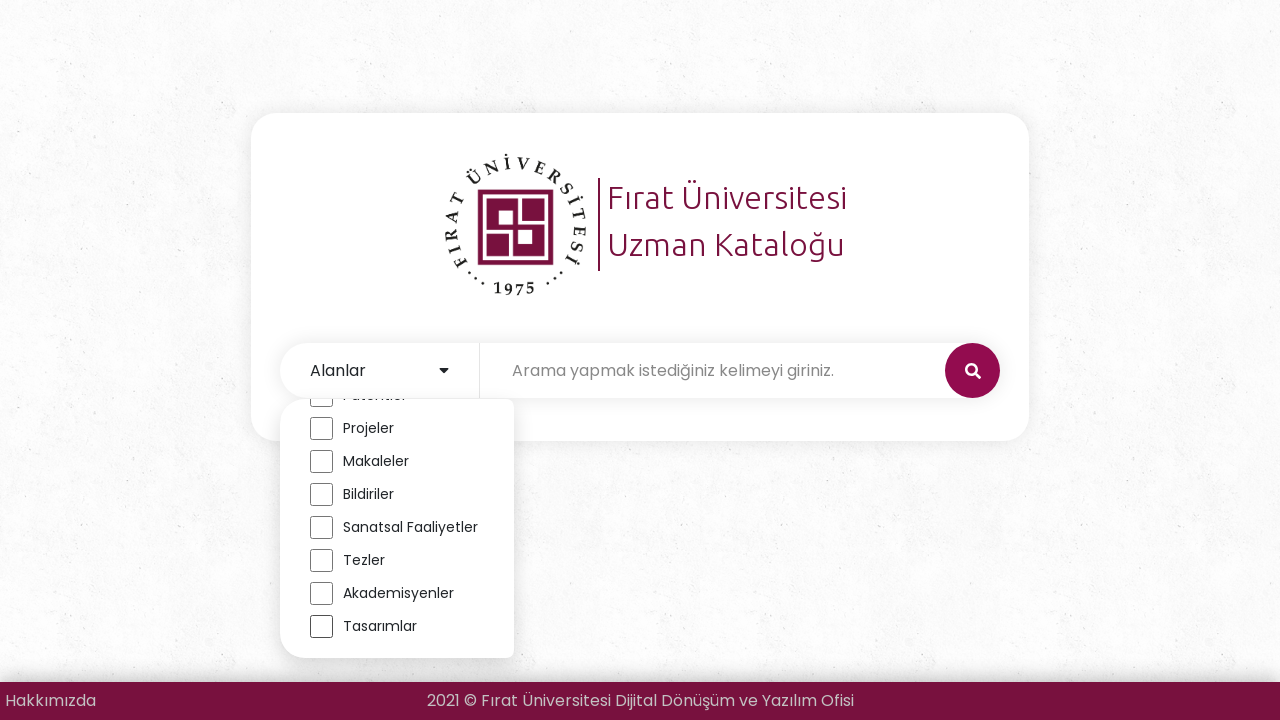

Verified field checkbox at index 7 is unchecked when first is unchecked
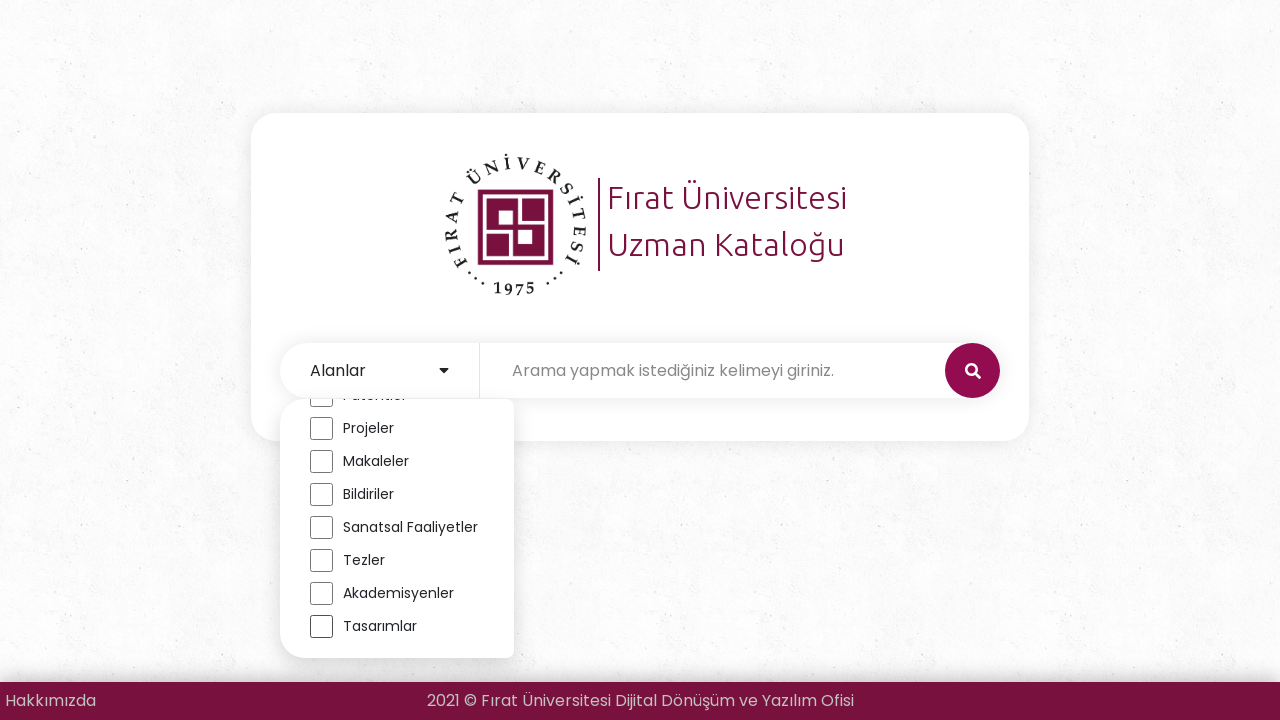

Verified field checkbox at index 8 is unchecked when first is unchecked
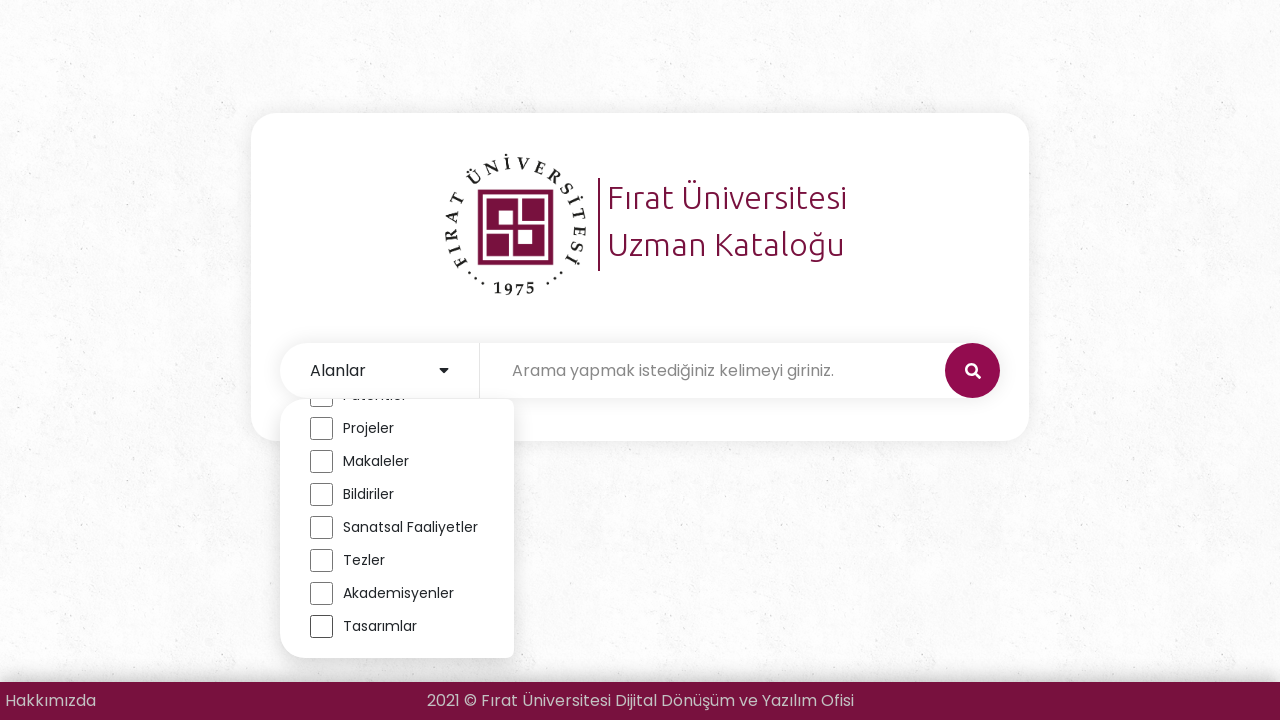

Verified field checkbox at index 9 is unchecked when first is unchecked
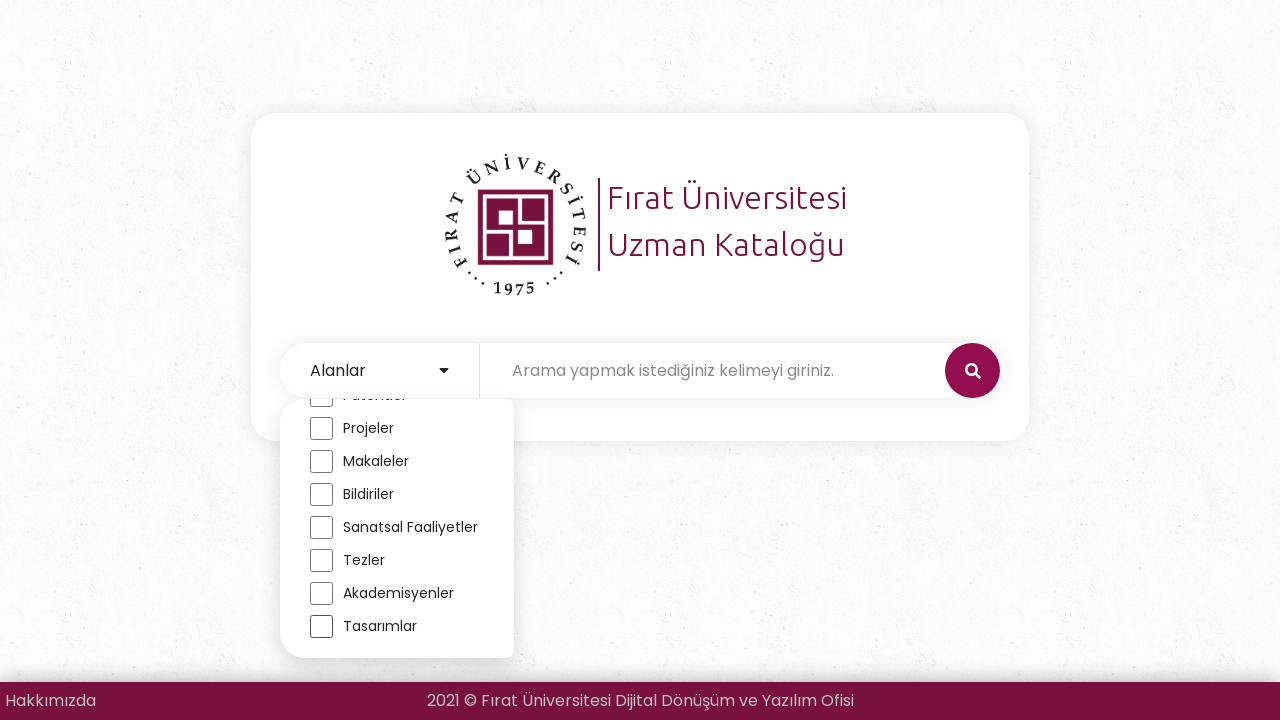

Waited 500ms for UI update
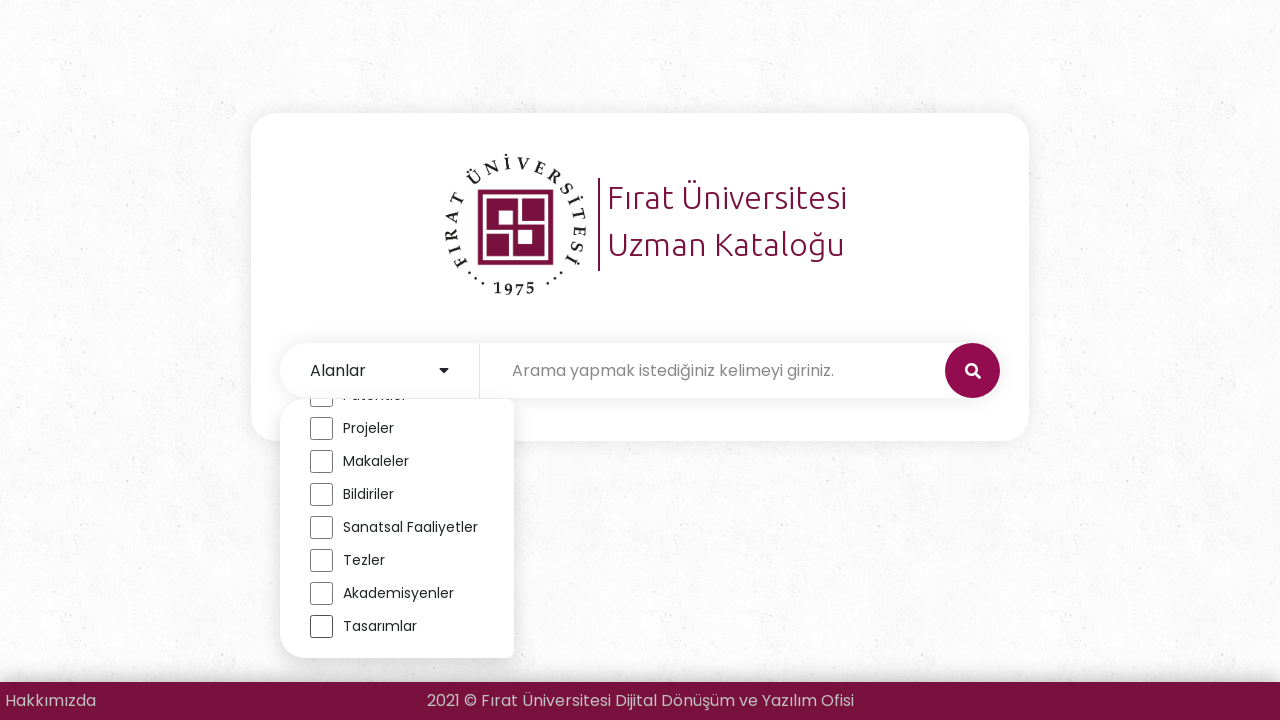

Waited 500ms for UI update
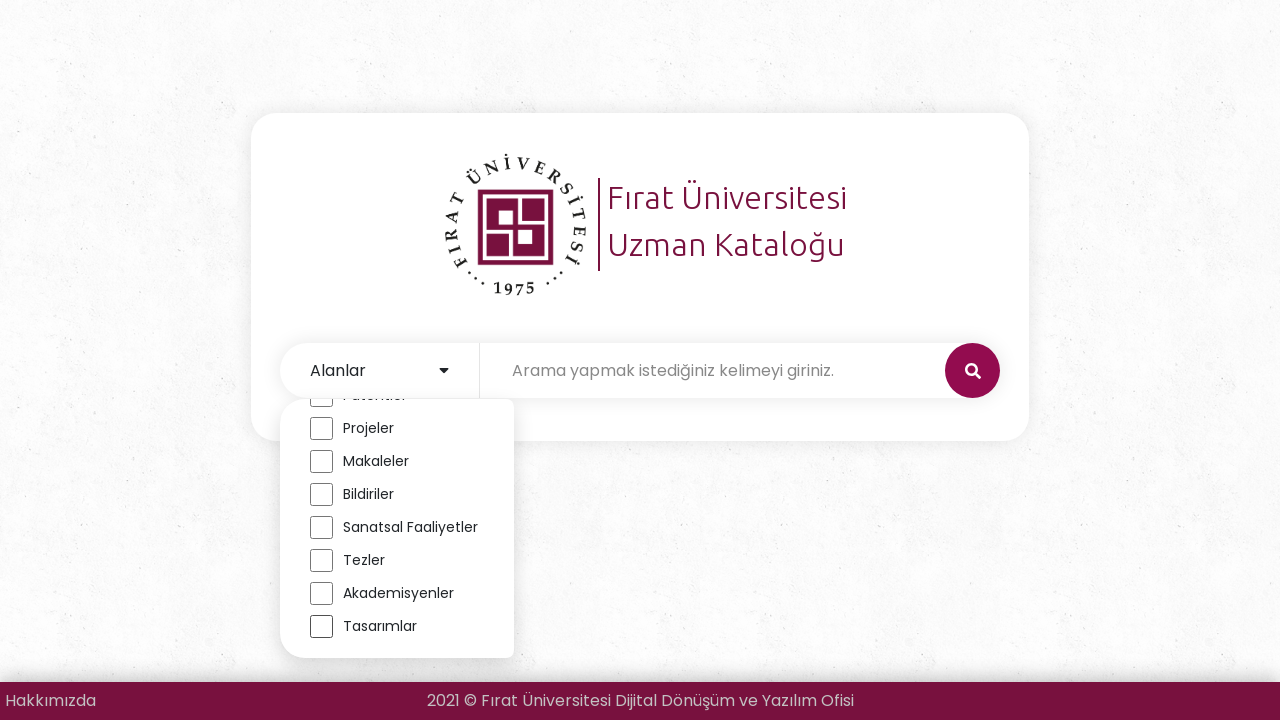

Checked field checkbox at index 1 at (322, 464) on .input-select input >> nth=1
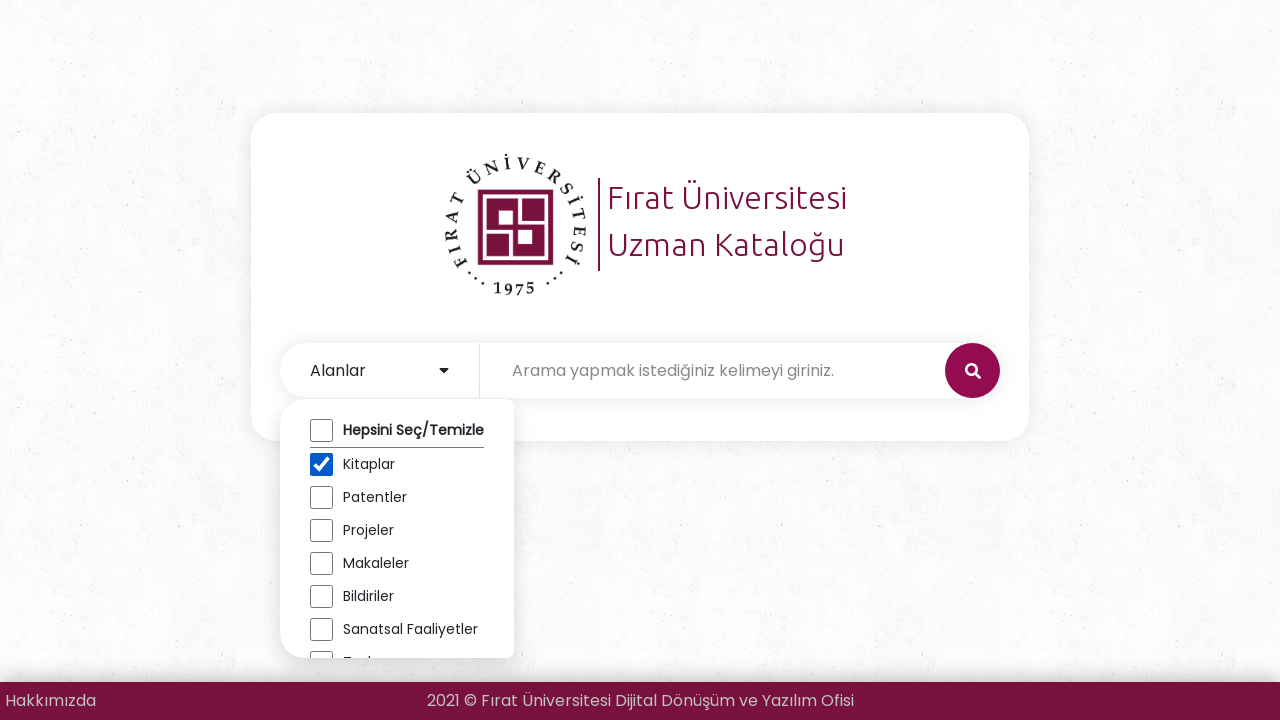

Verified field checkbox at index 1 is checked
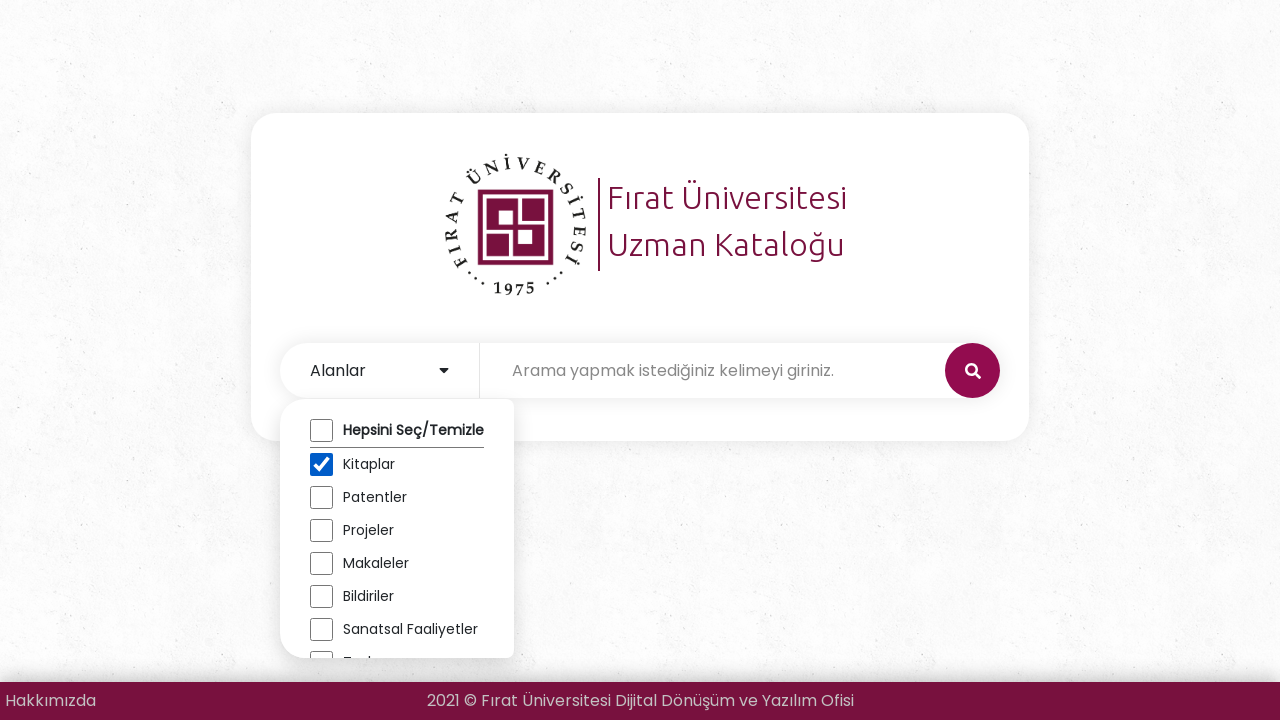

Checked field checkbox at index 2 at (322, 498) on .input-select input >> nth=2
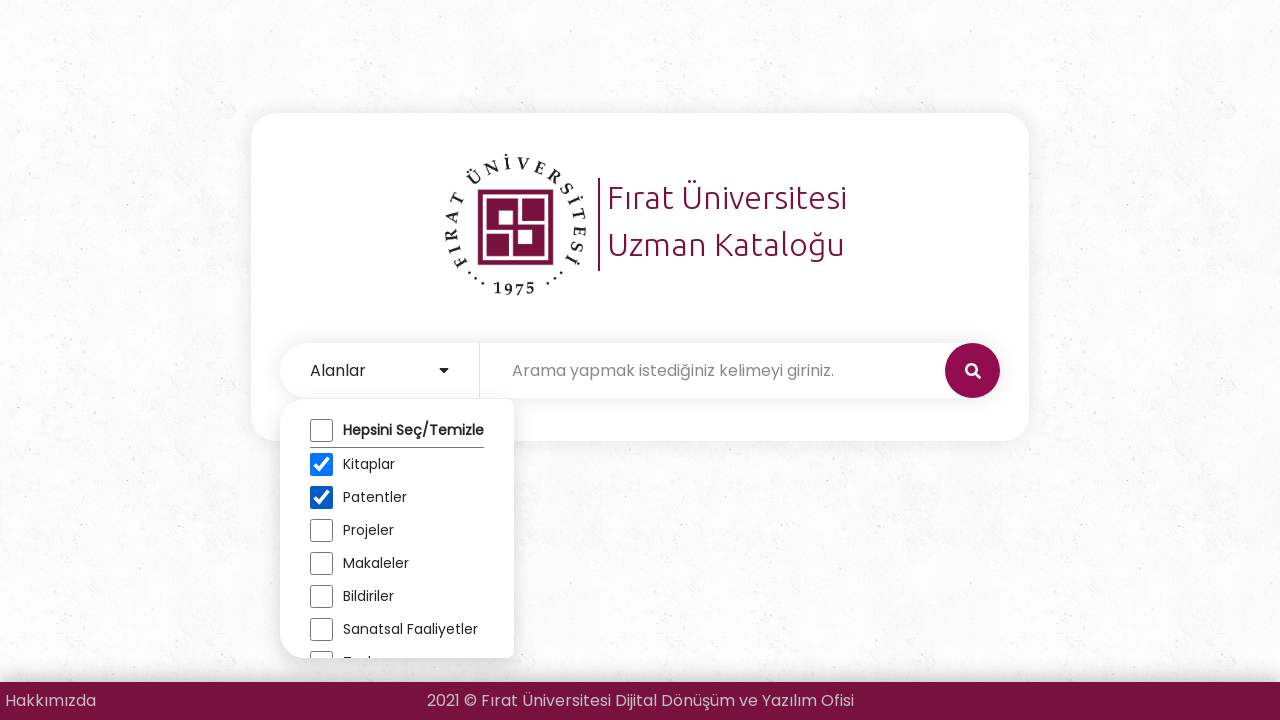

Verified field checkbox at index 2 is checked
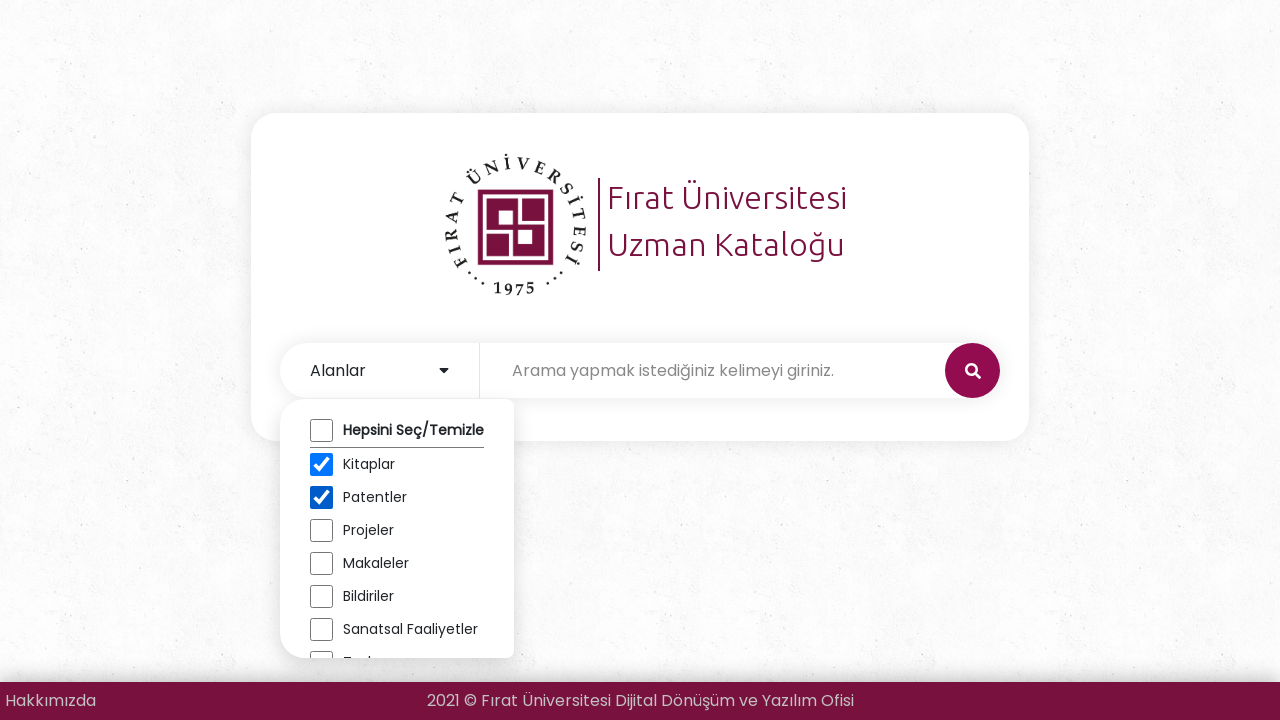

Checked field checkbox at index 3 at (322, 530) on .input-select input >> nth=3
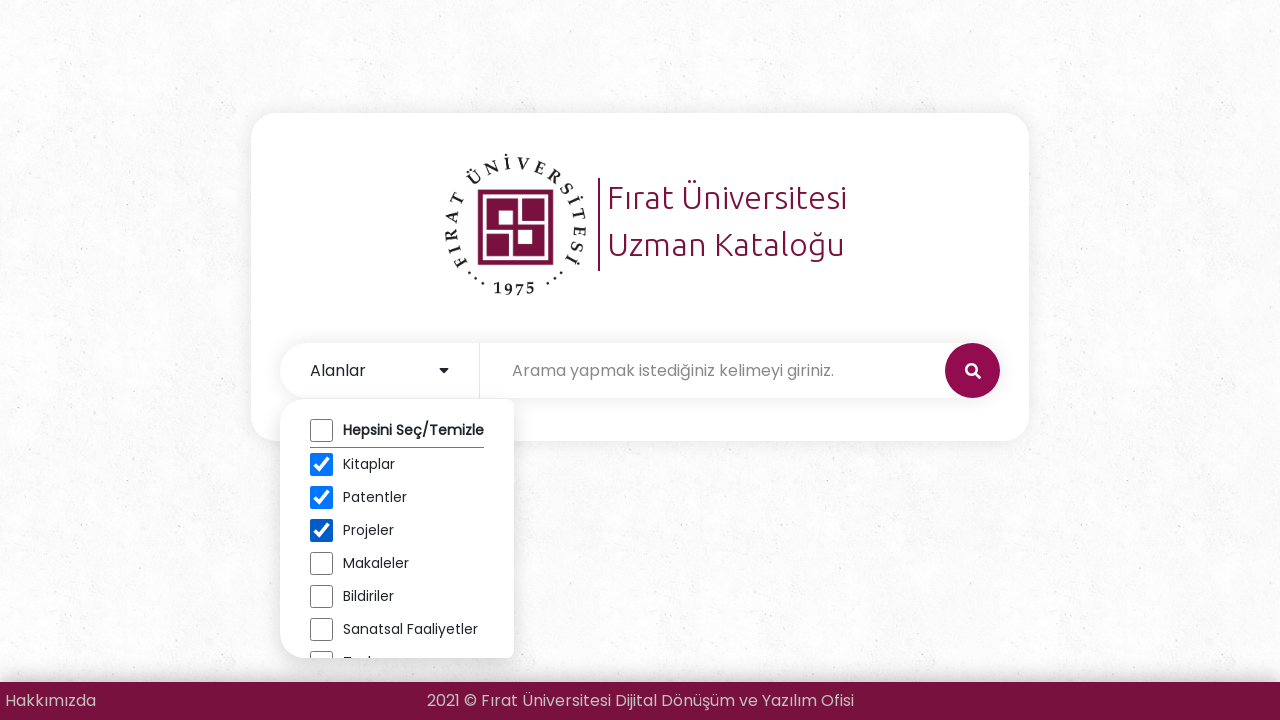

Verified field checkbox at index 3 is checked
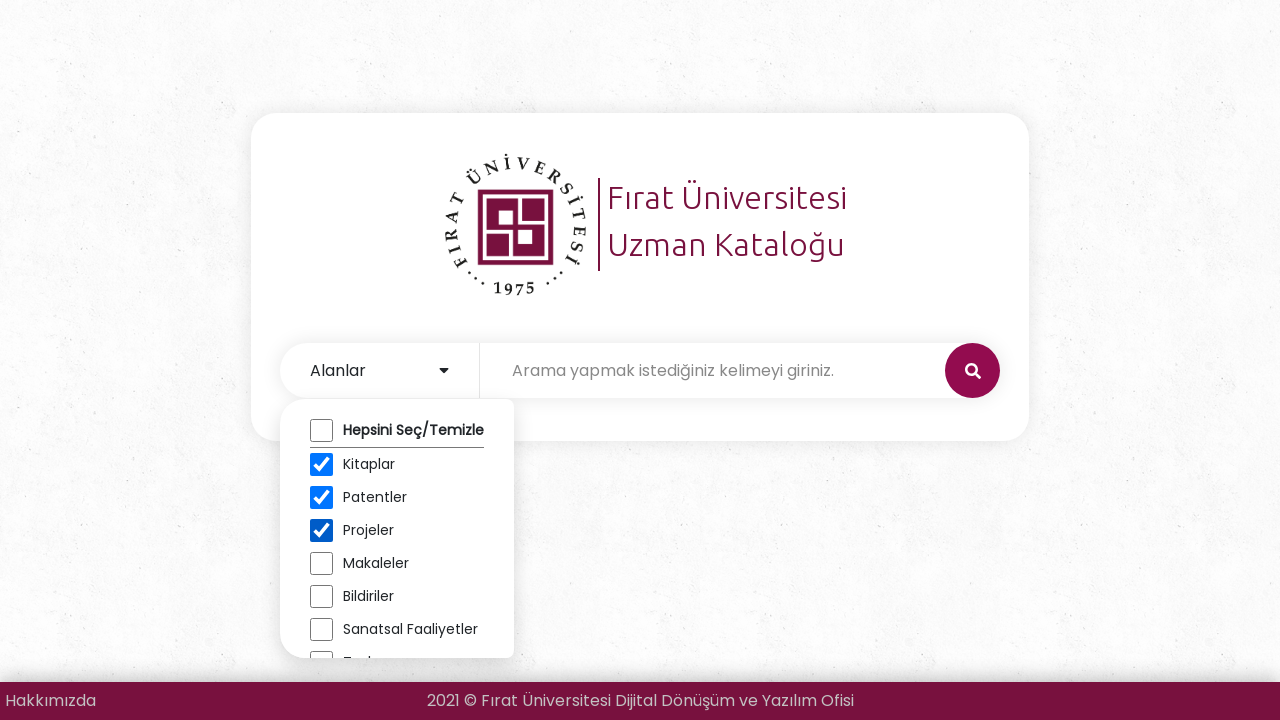

Checked field checkbox at index 4 at (322, 564) on .input-select input >> nth=4
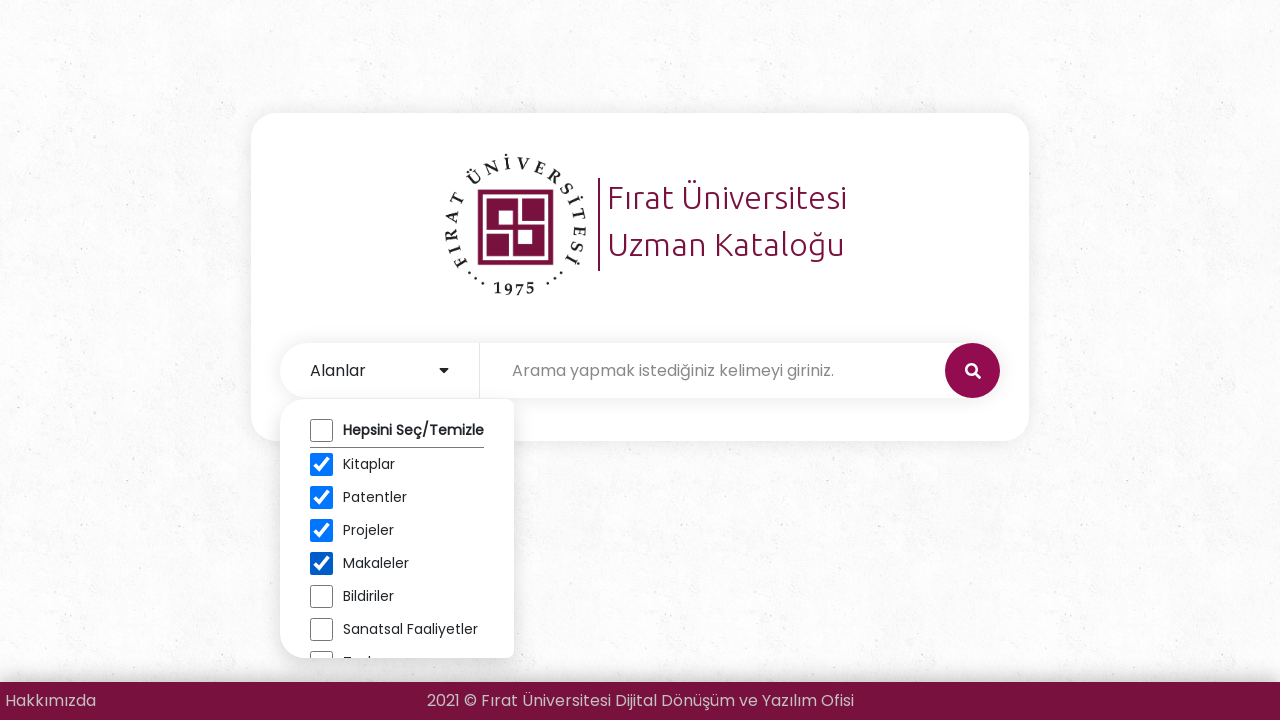

Verified field checkbox at index 4 is checked
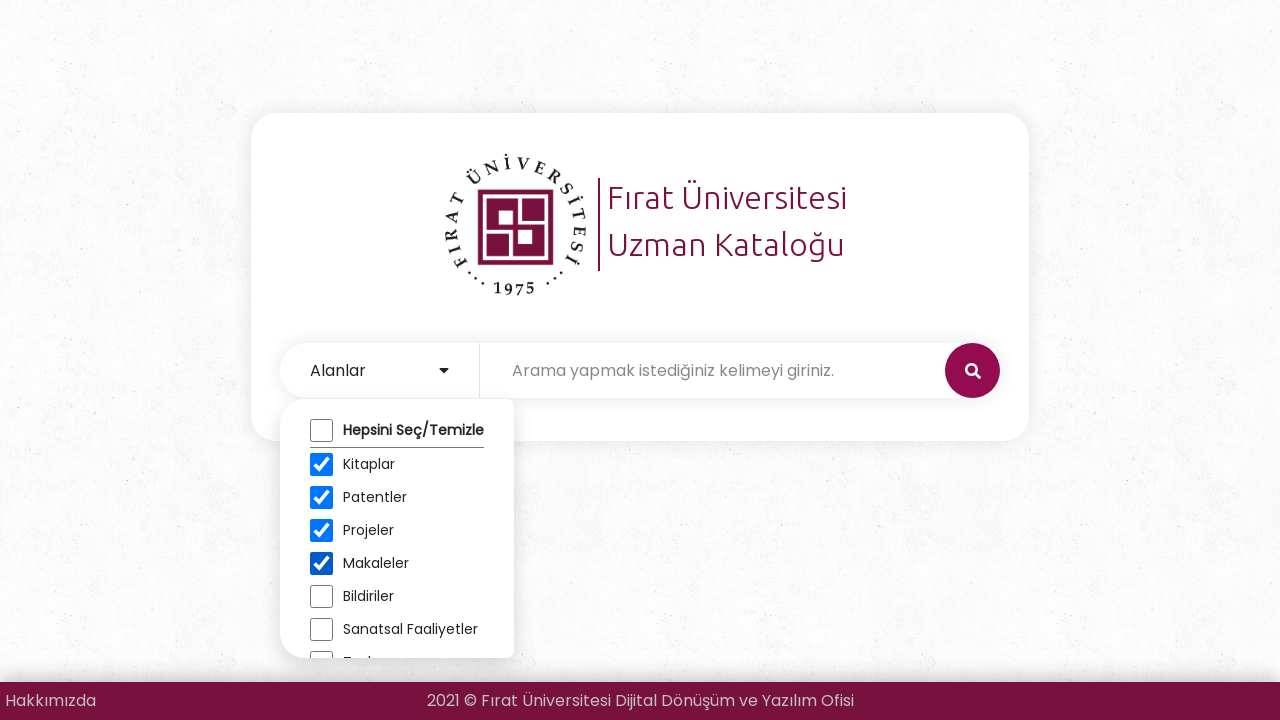

Checked field checkbox at index 5 at (322, 596) on .input-select input >> nth=5
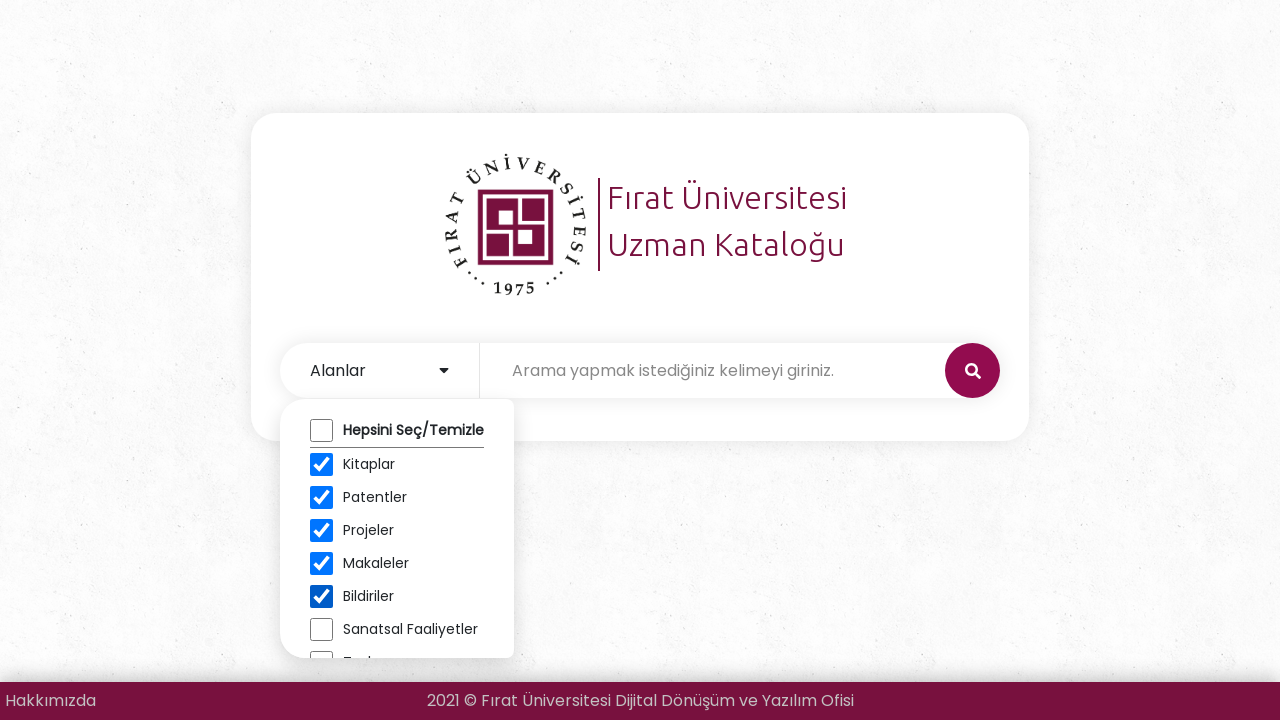

Verified field checkbox at index 5 is checked
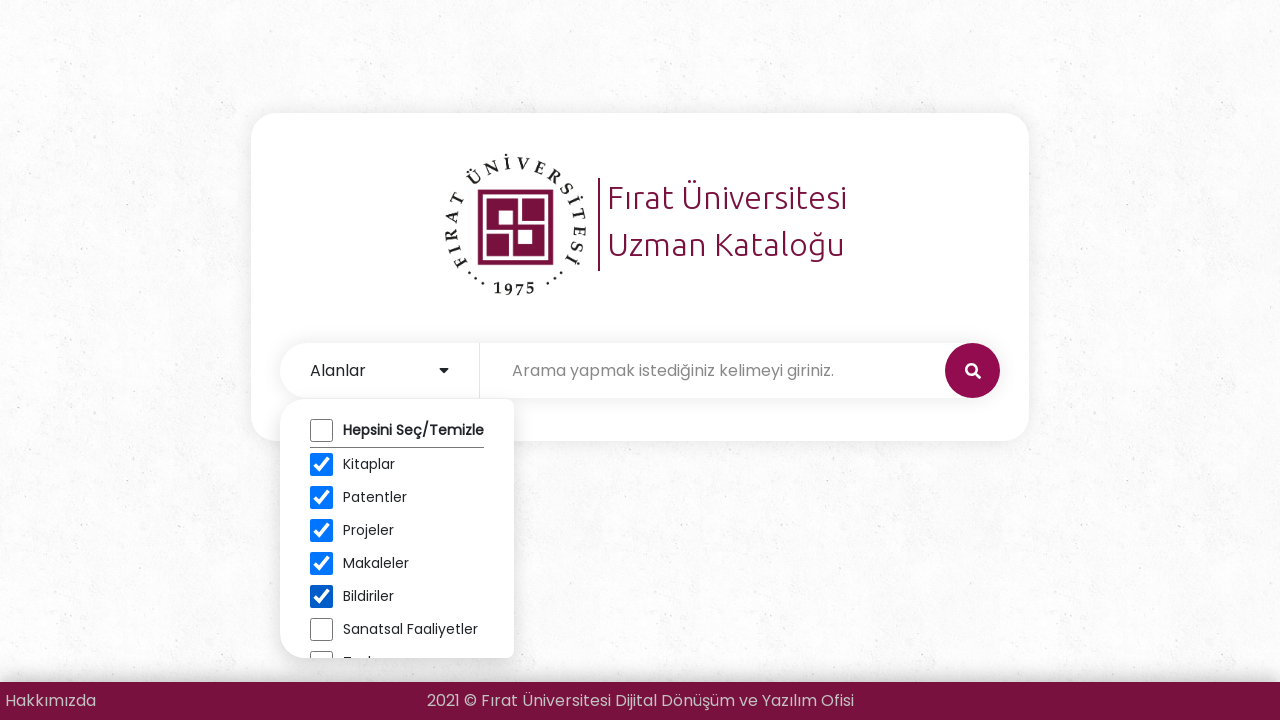

Checked field checkbox at index 6 at (322, 630) on .input-select input >> nth=6
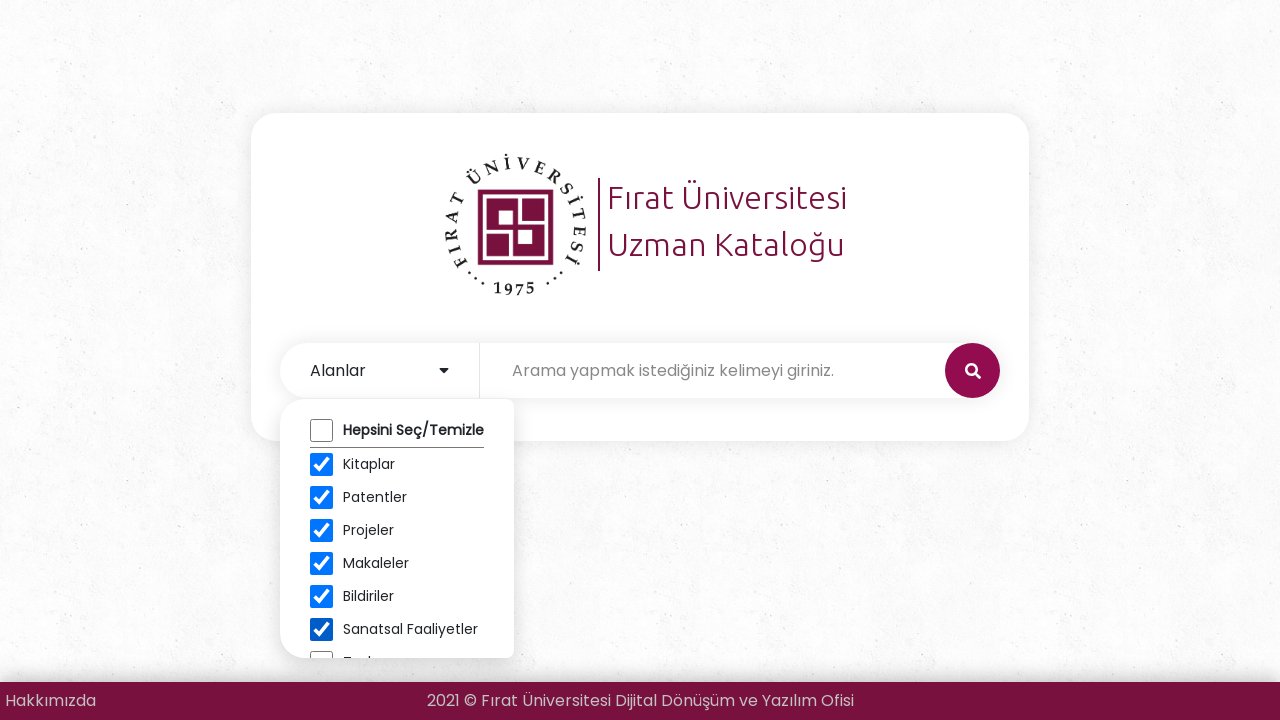

Verified field checkbox at index 6 is checked
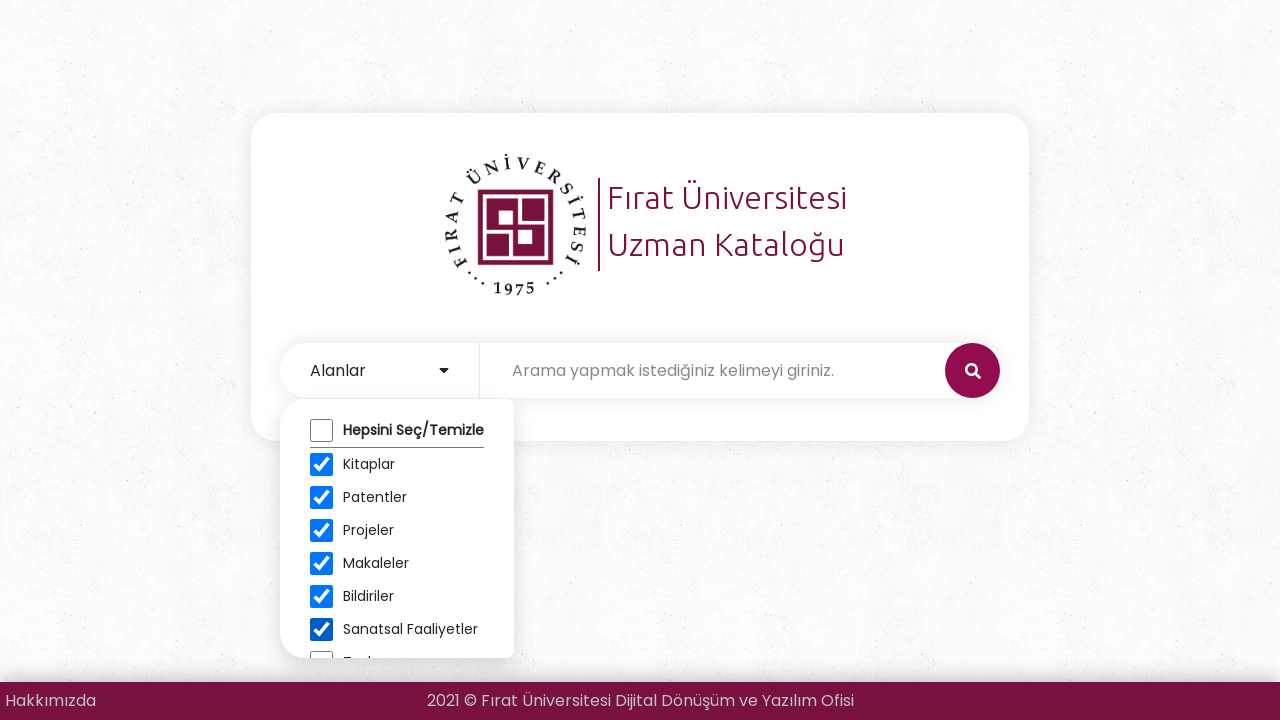

Checked field checkbox at index 7 at (322, 646) on .input-select input >> nth=7
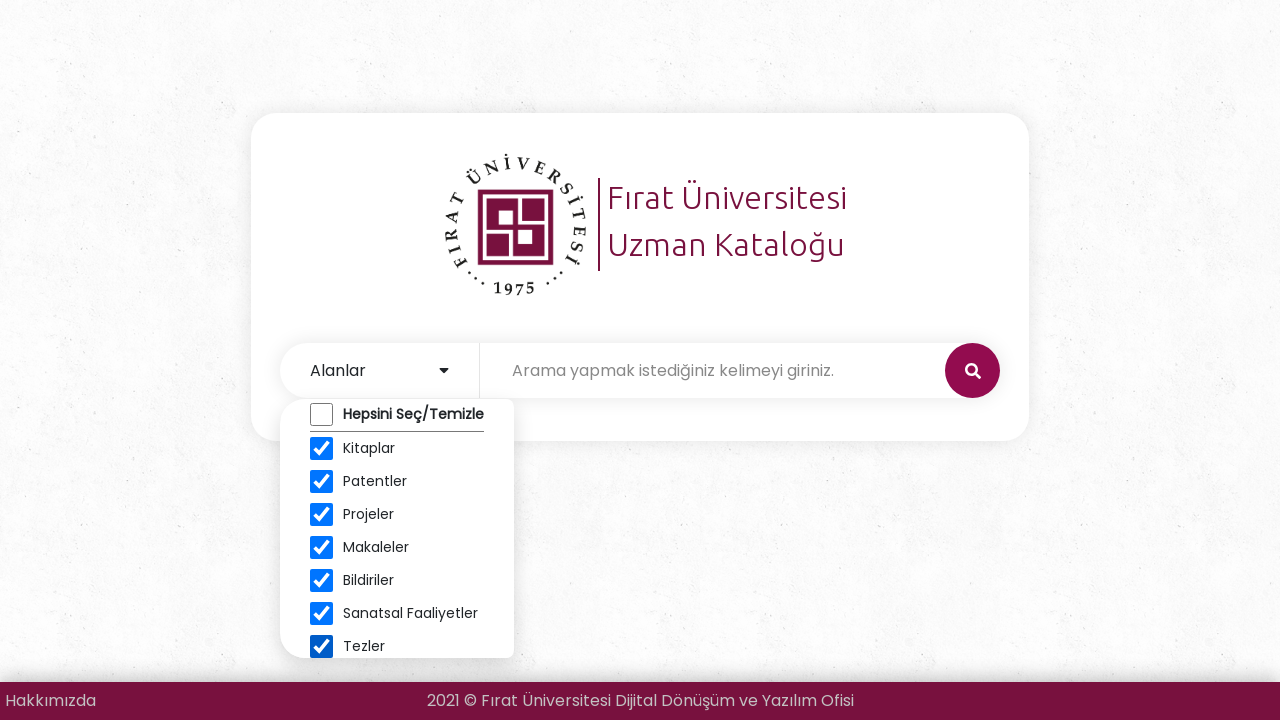

Verified field checkbox at index 7 is checked
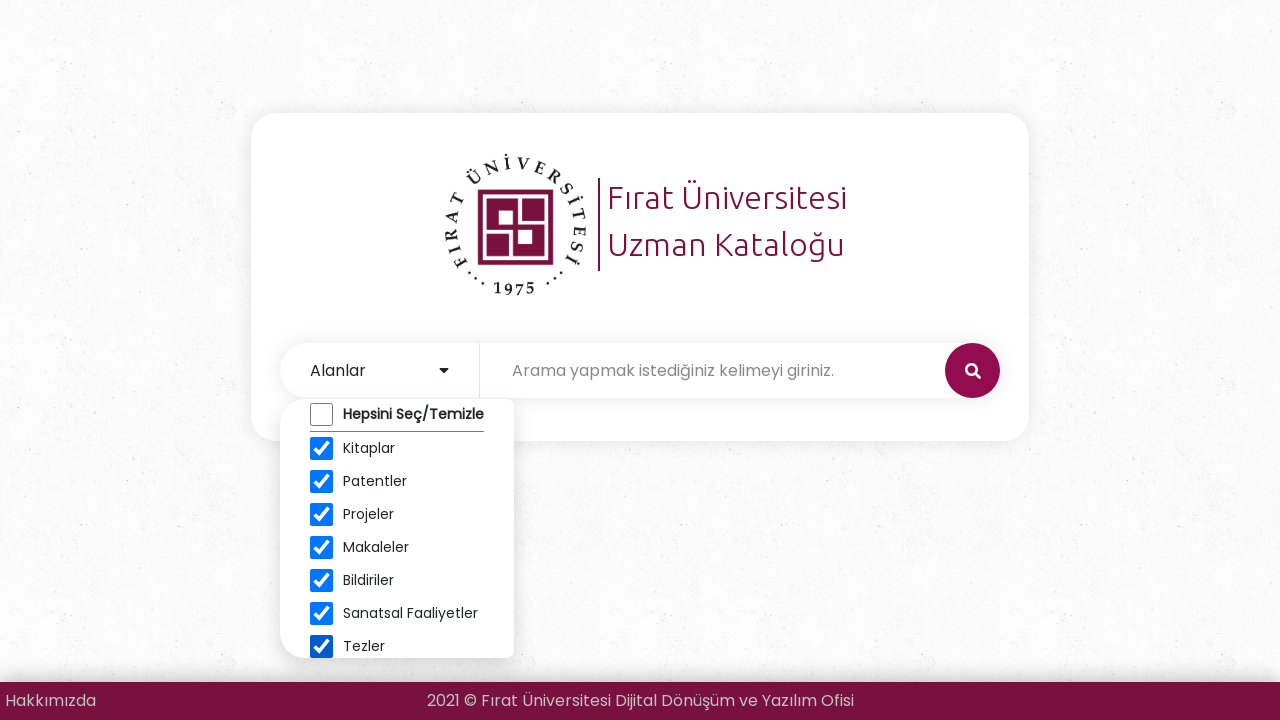

Checked field checkbox at index 8 at (322, 594) on .input-select input >> nth=8
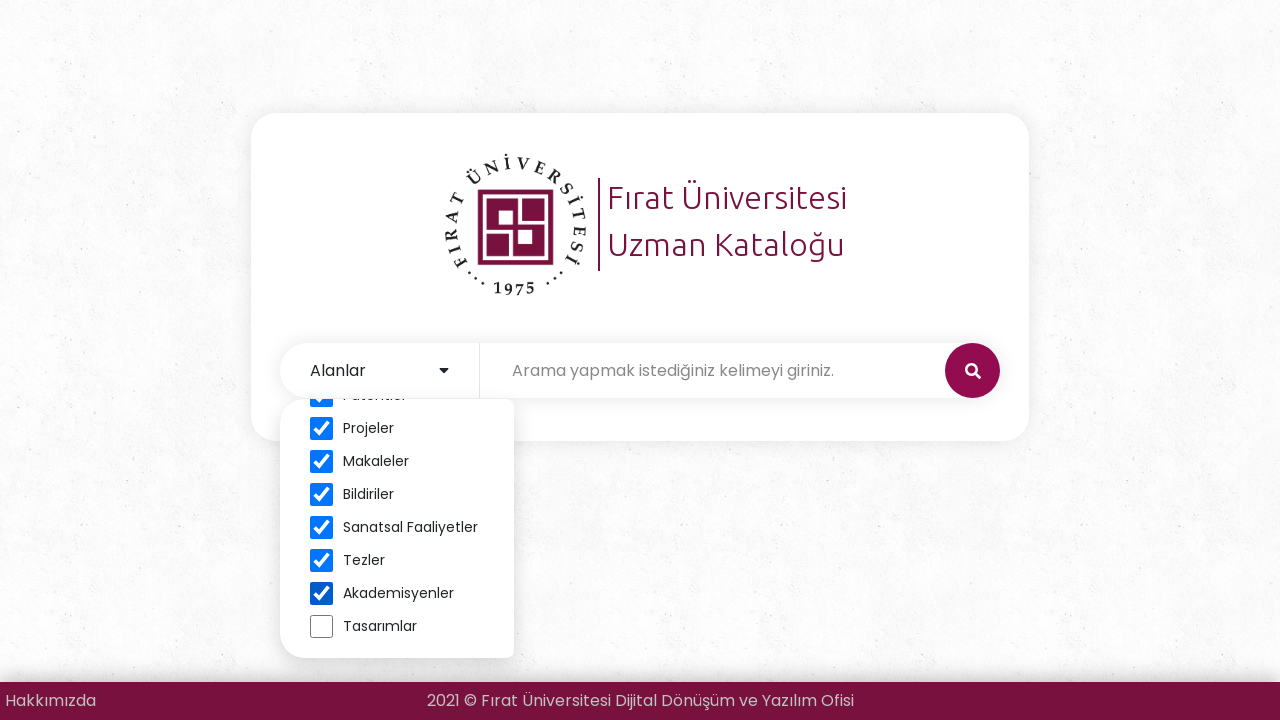

Verified field checkbox at index 8 is checked
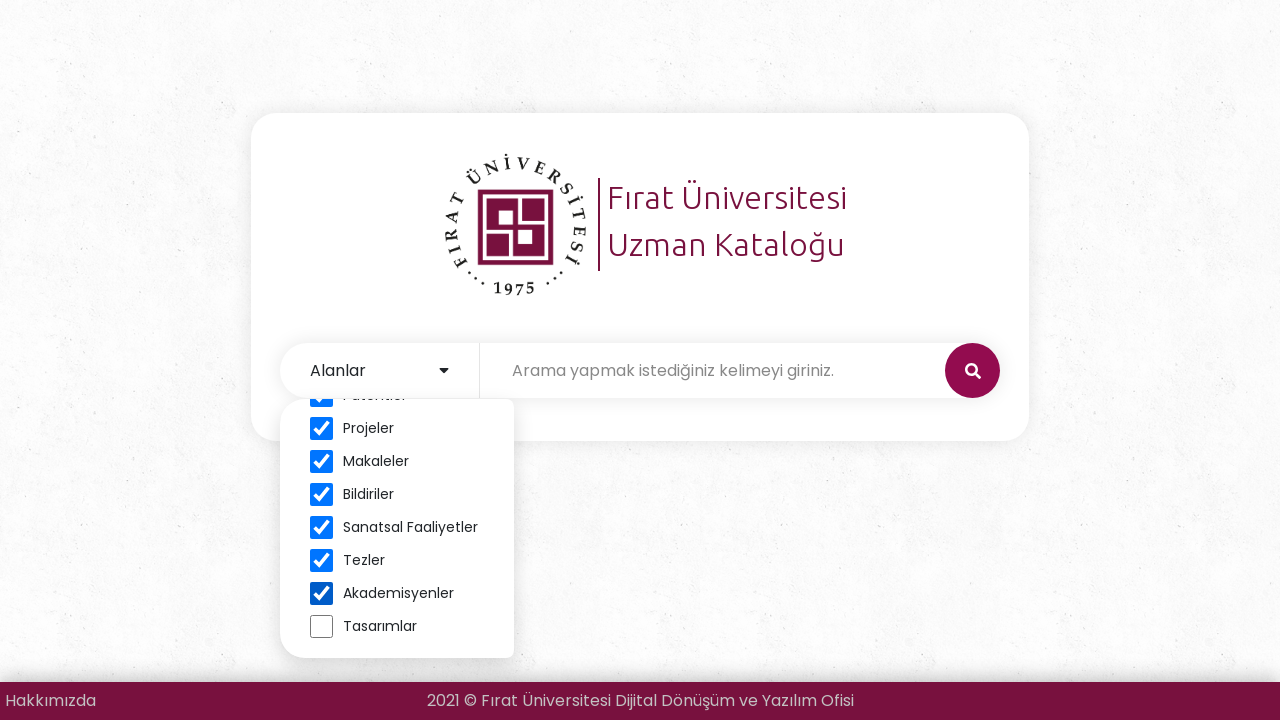

Checked field checkbox at index 9 at (322, 626) on .input-select input >> nth=9
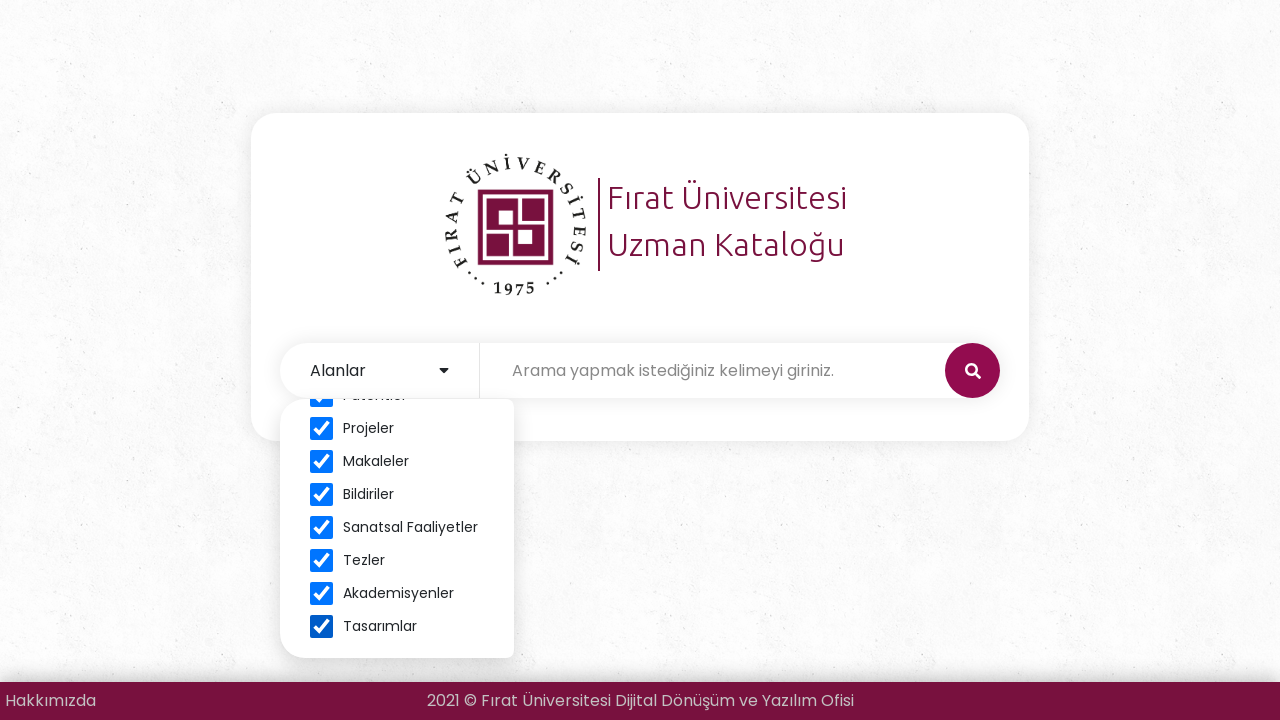

Verified field checkbox at index 9 is checked
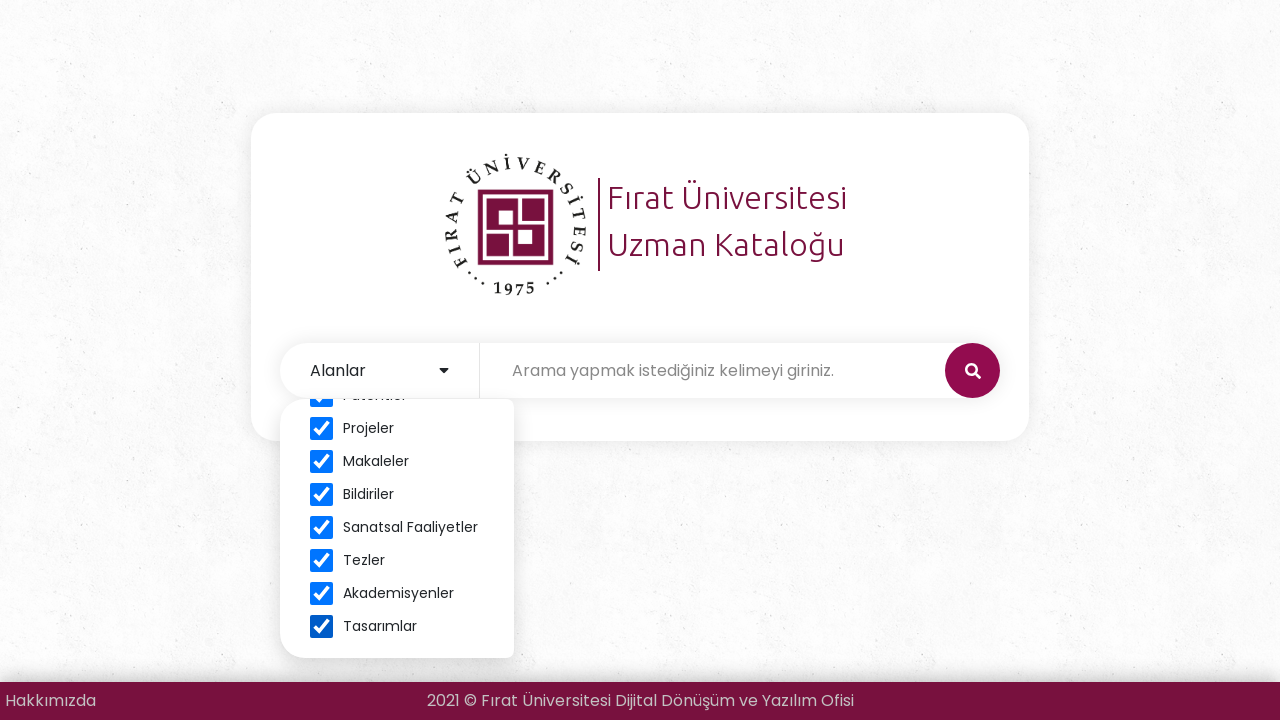

Waited 500ms for final UI update
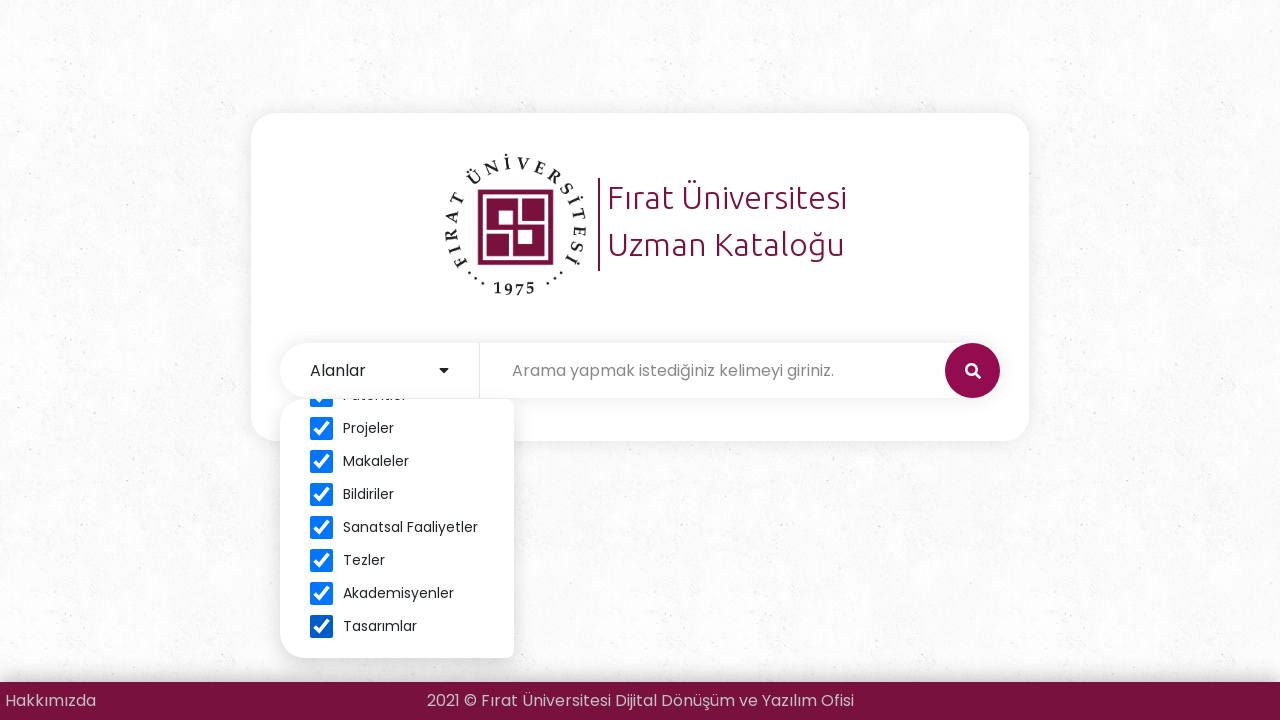

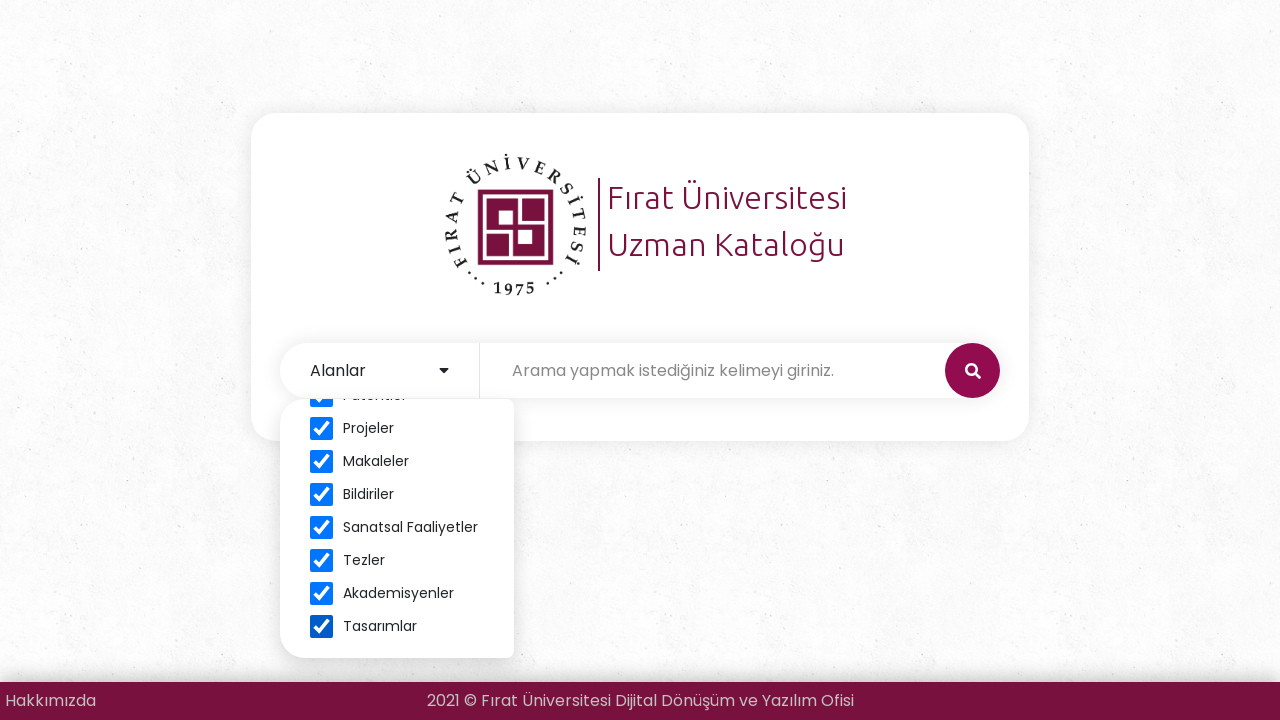